Tests CodeMirror demo page by traversing code lines using following-sibling XPath to load all code content by scrolling through the entire code block.

Starting URL: https://codemirror.net/demo/simplemode.html

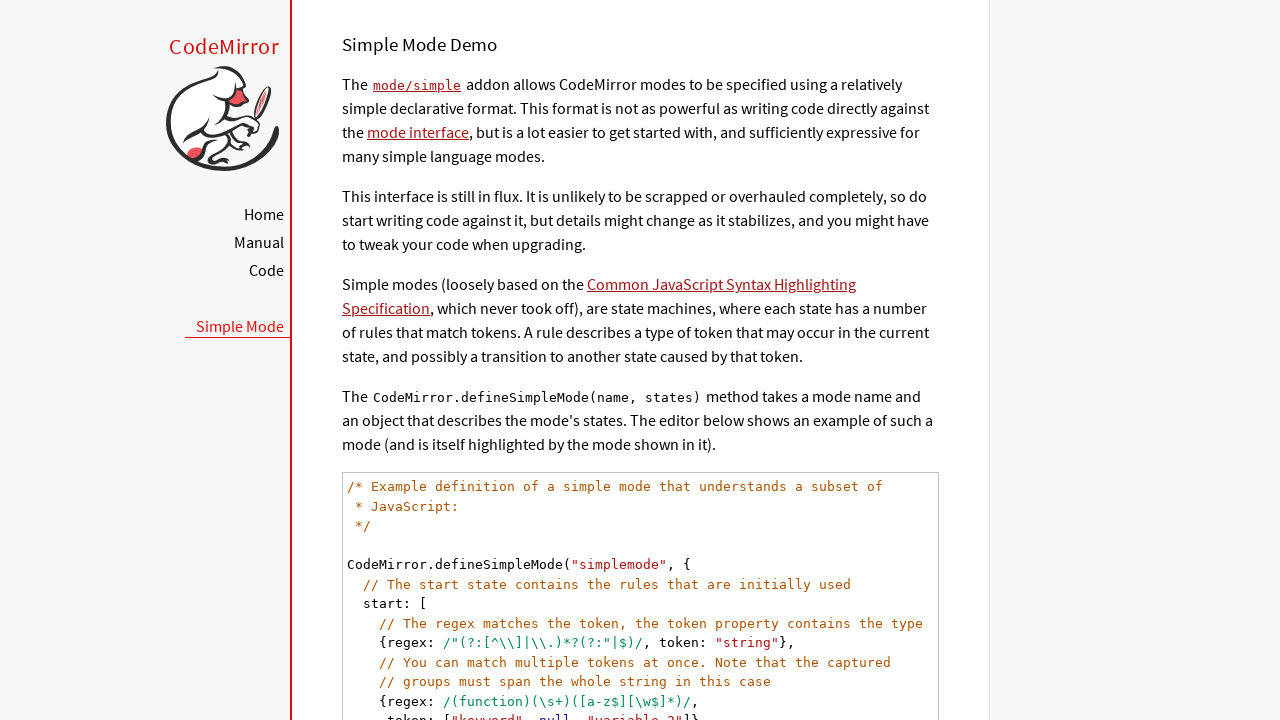

CodeMirror code element loaded and visible
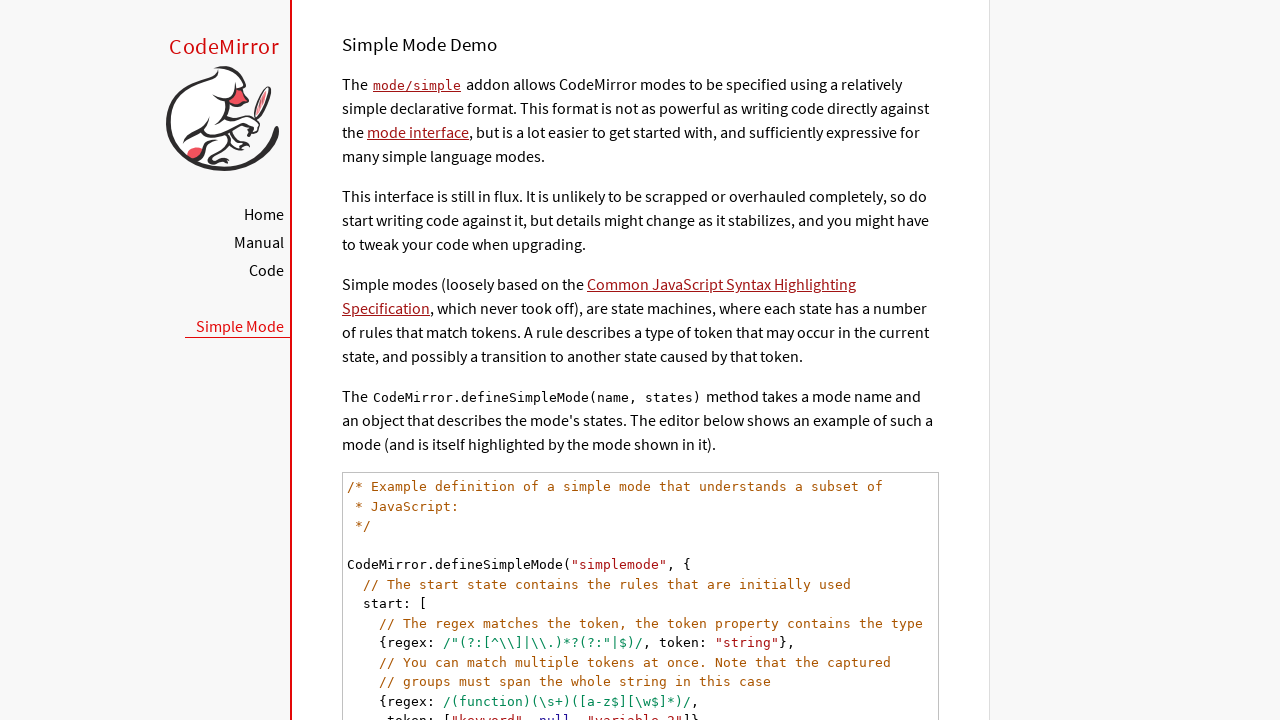

Selected first code line in CodeMirror
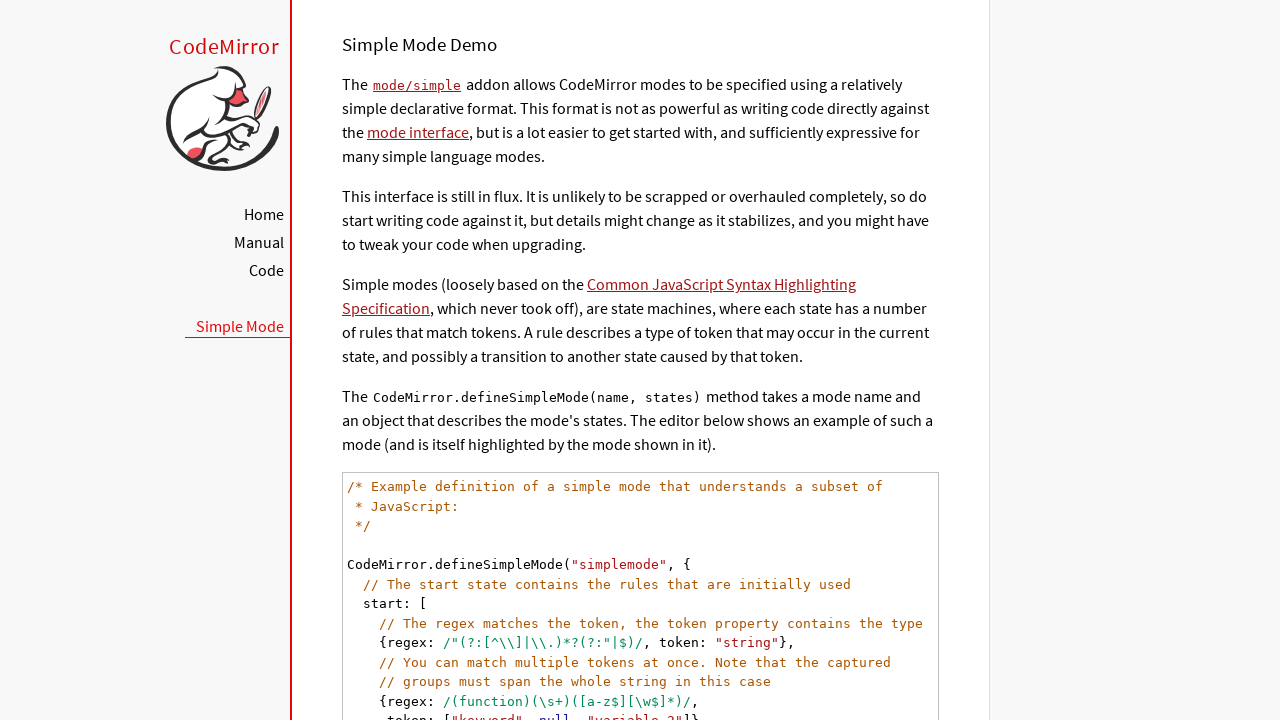

Found next code line sibling
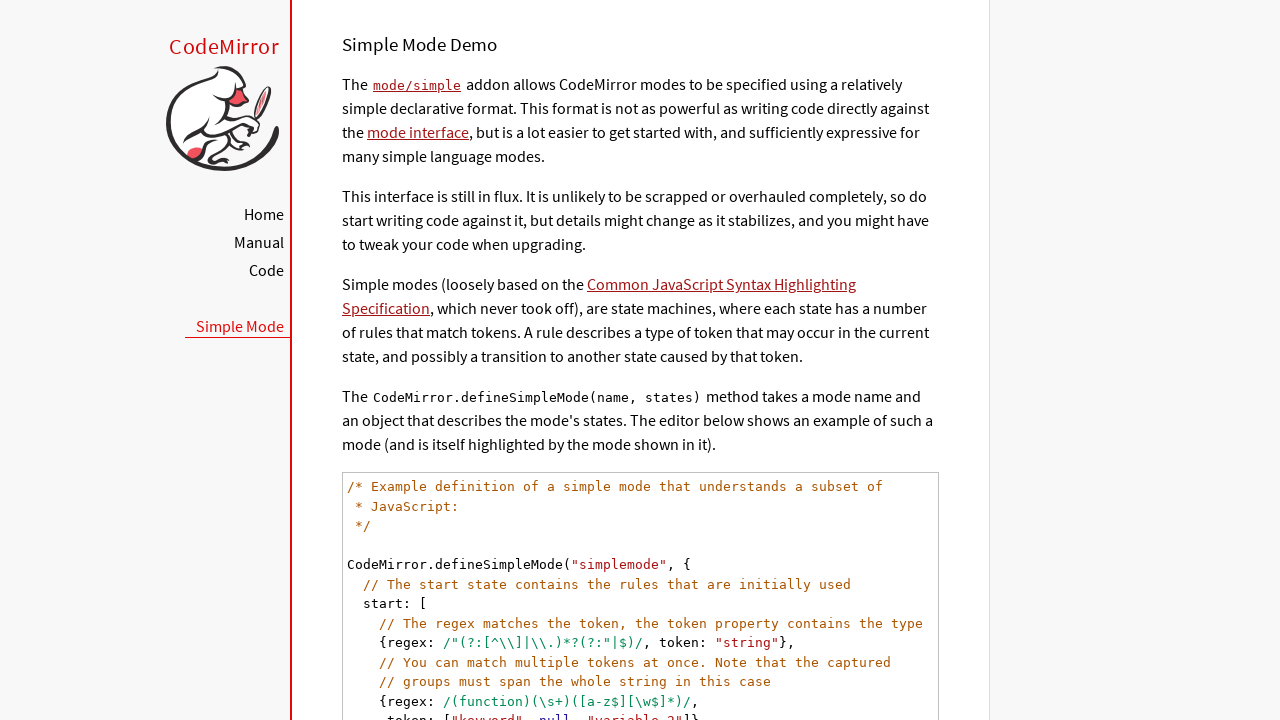

Scrolled next code line into view
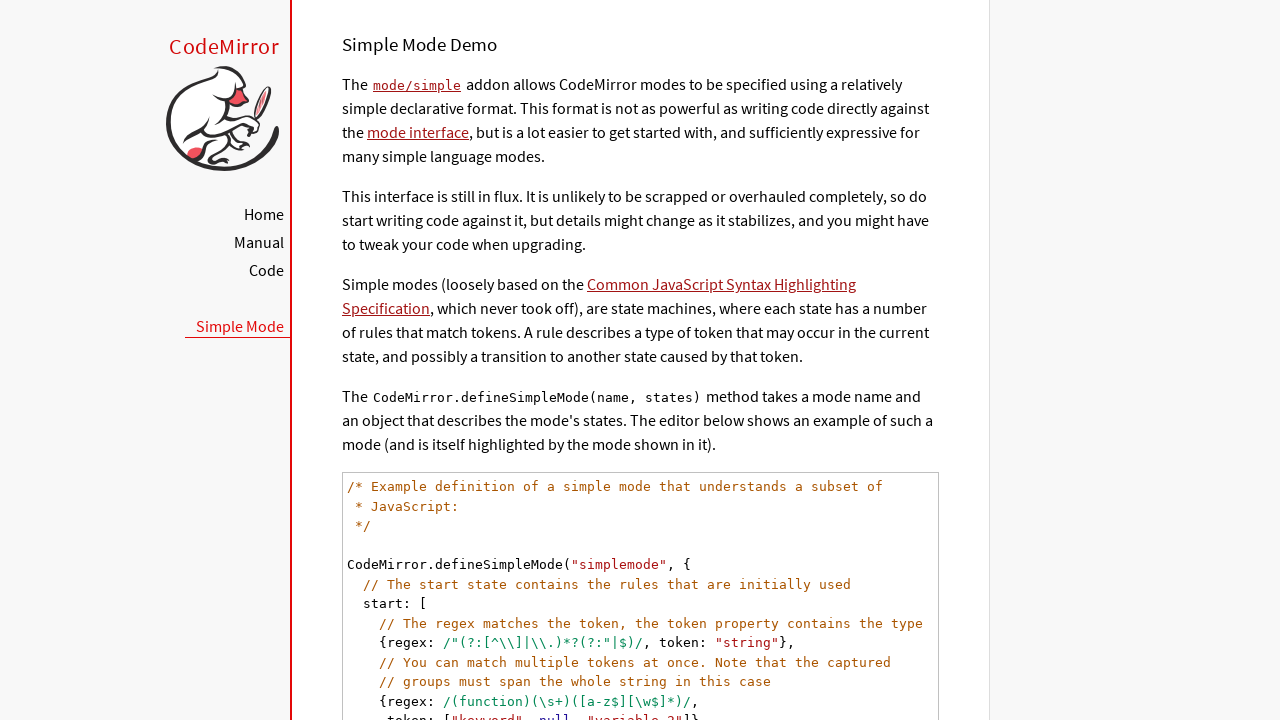

Found next code line sibling
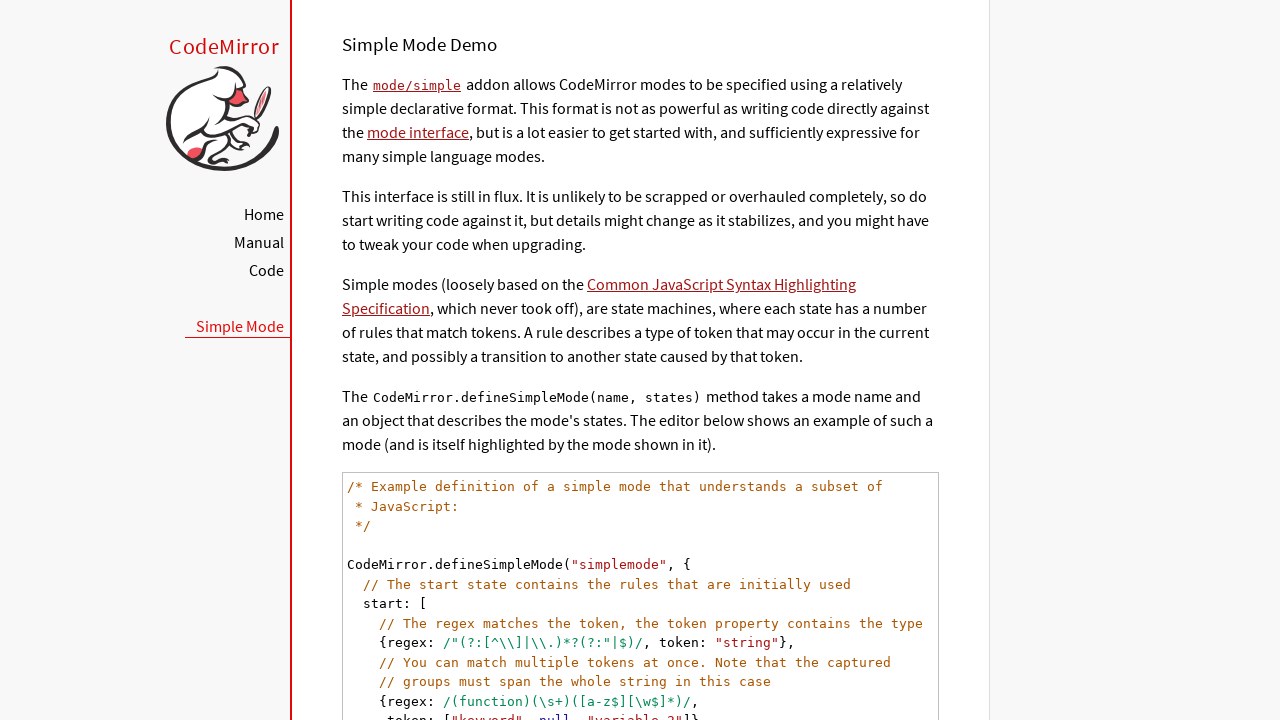

Scrolled next code line into view
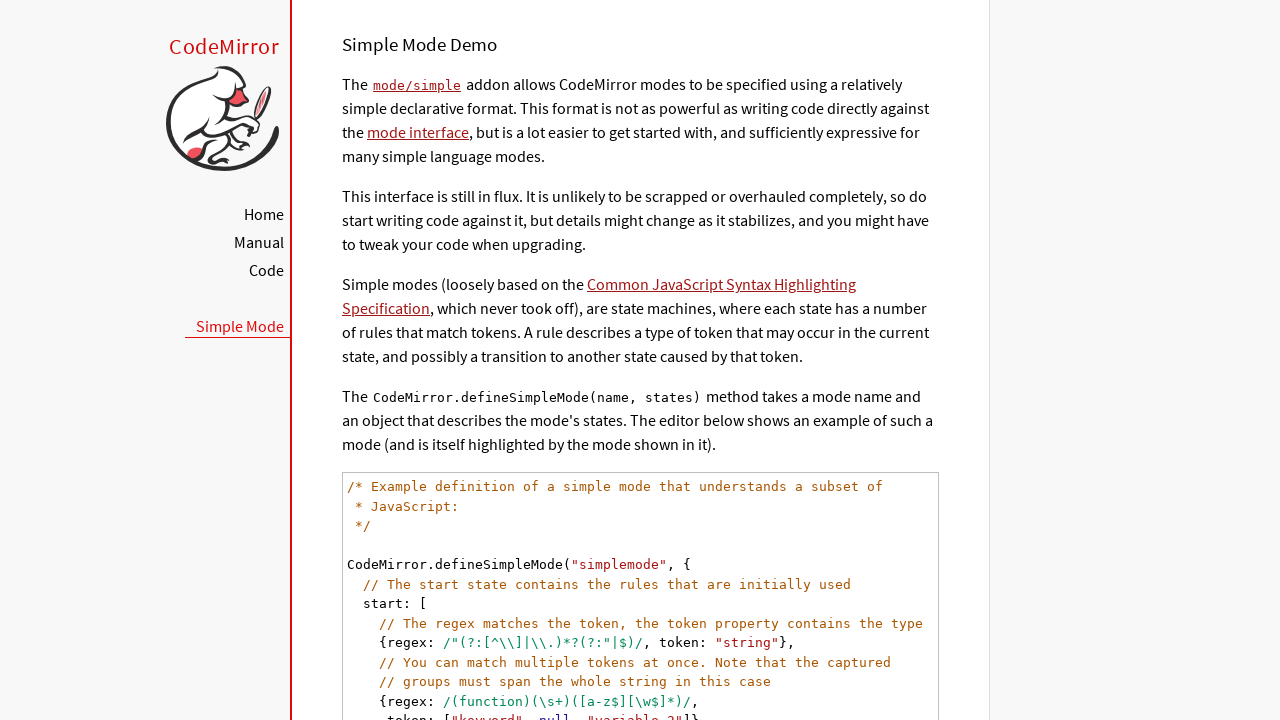

Found next code line sibling
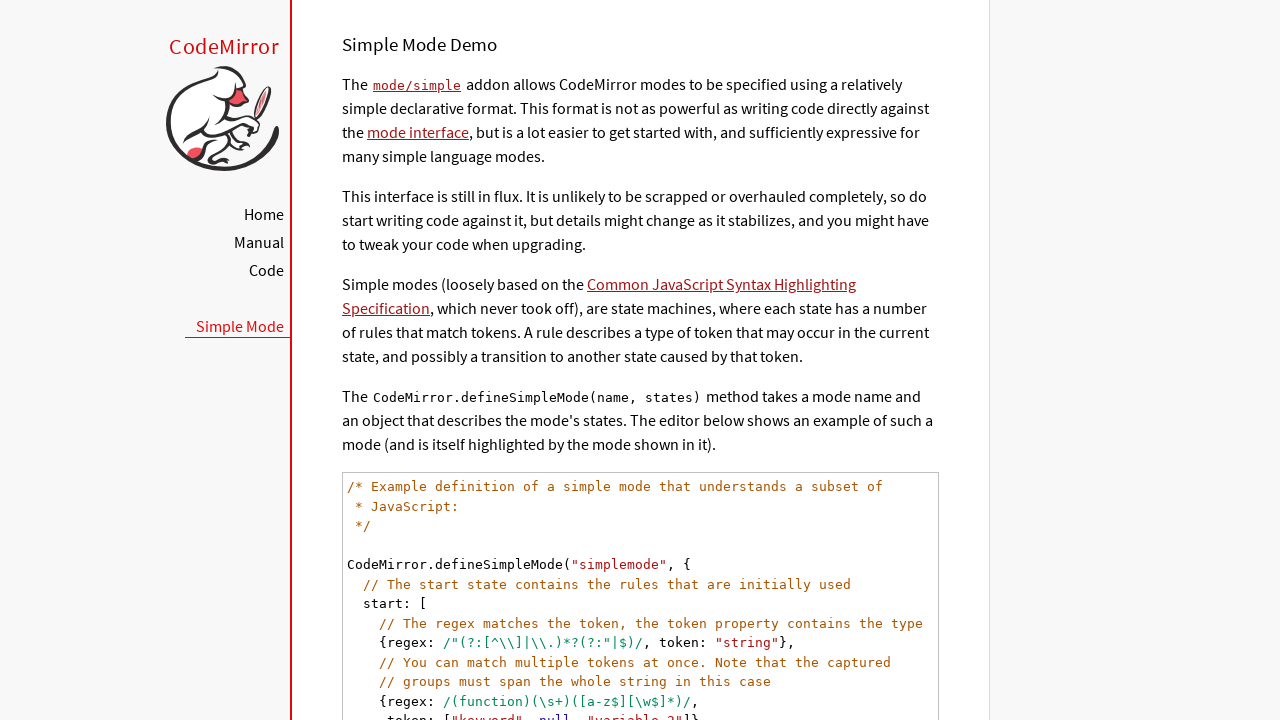

Scrolled next code line into view
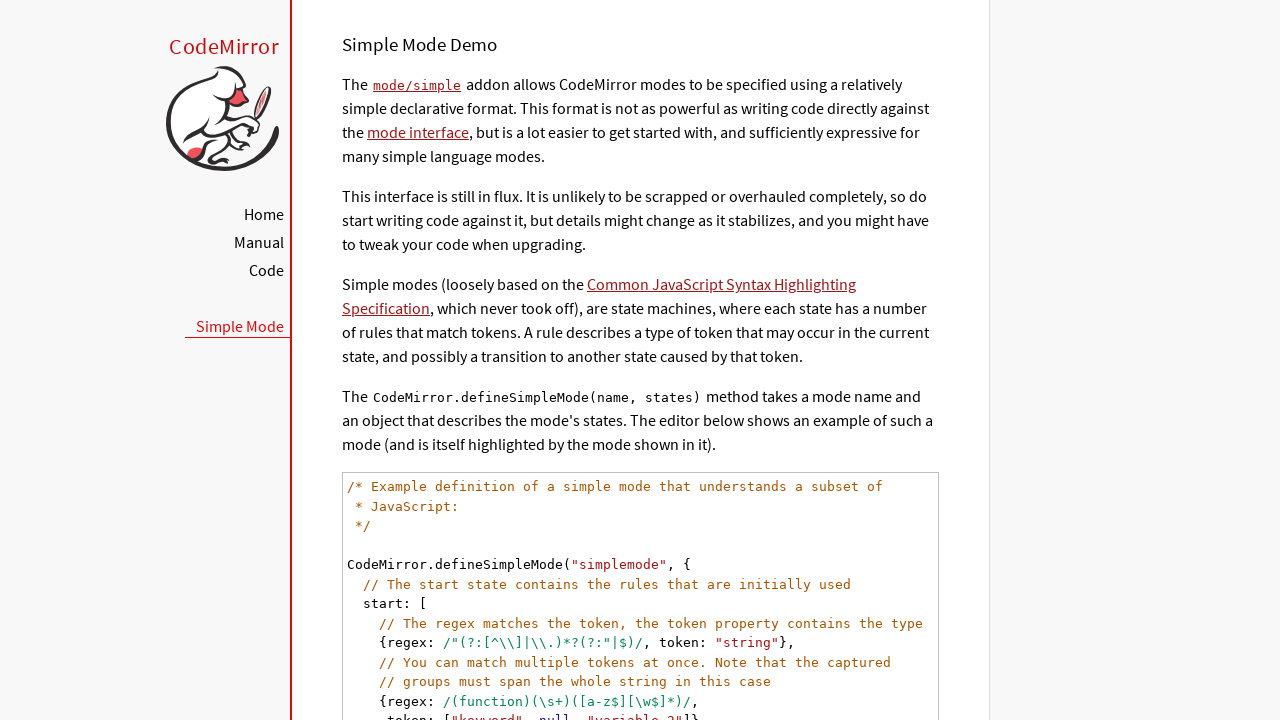

Found next code line sibling
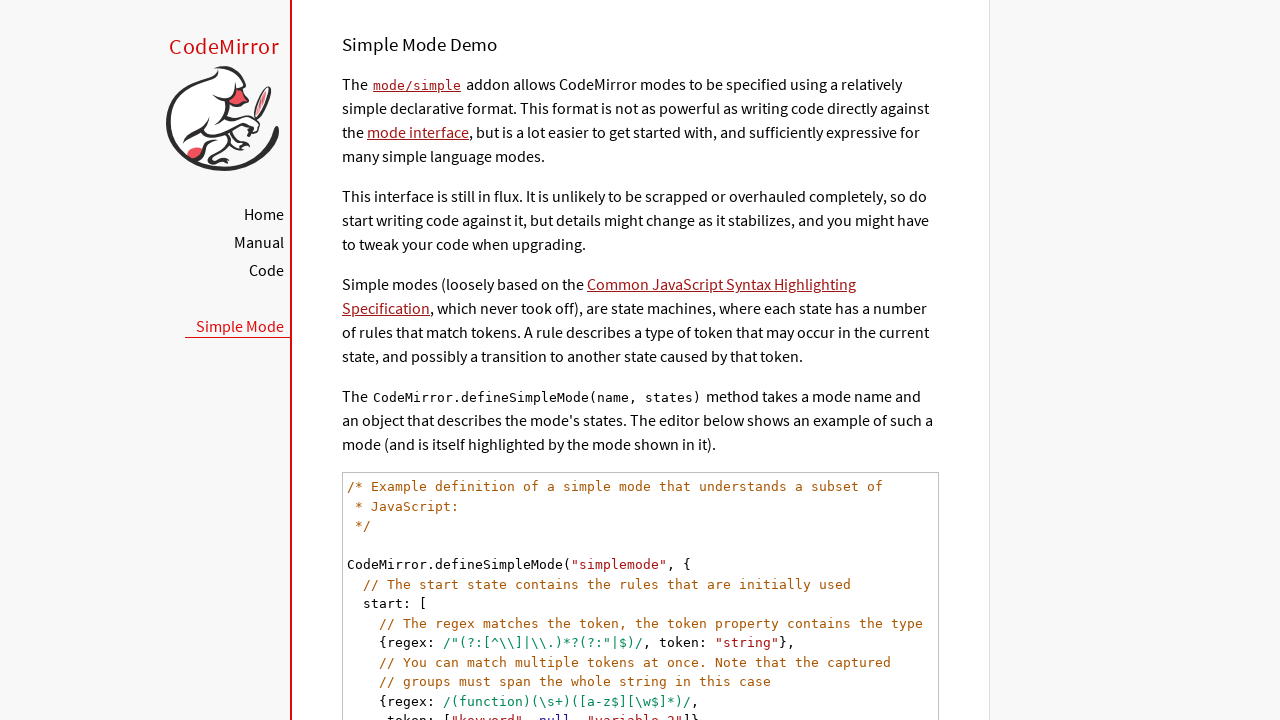

Scrolled next code line into view
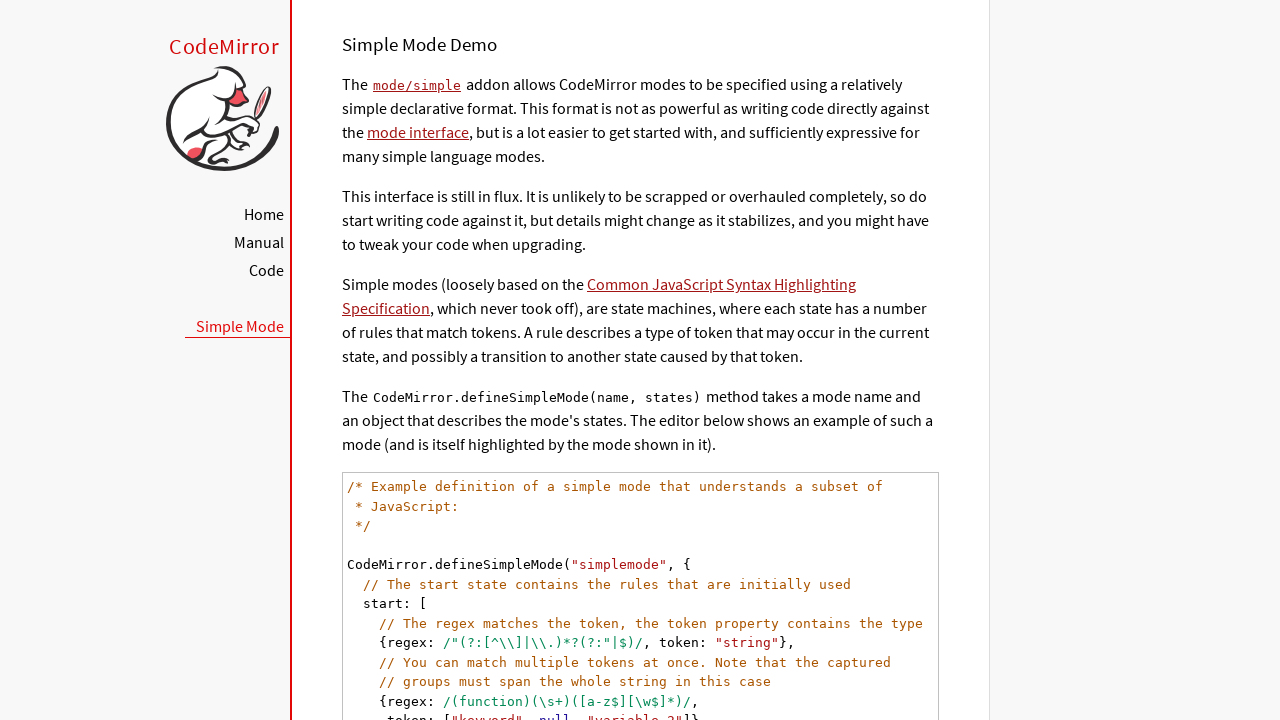

Found next code line sibling
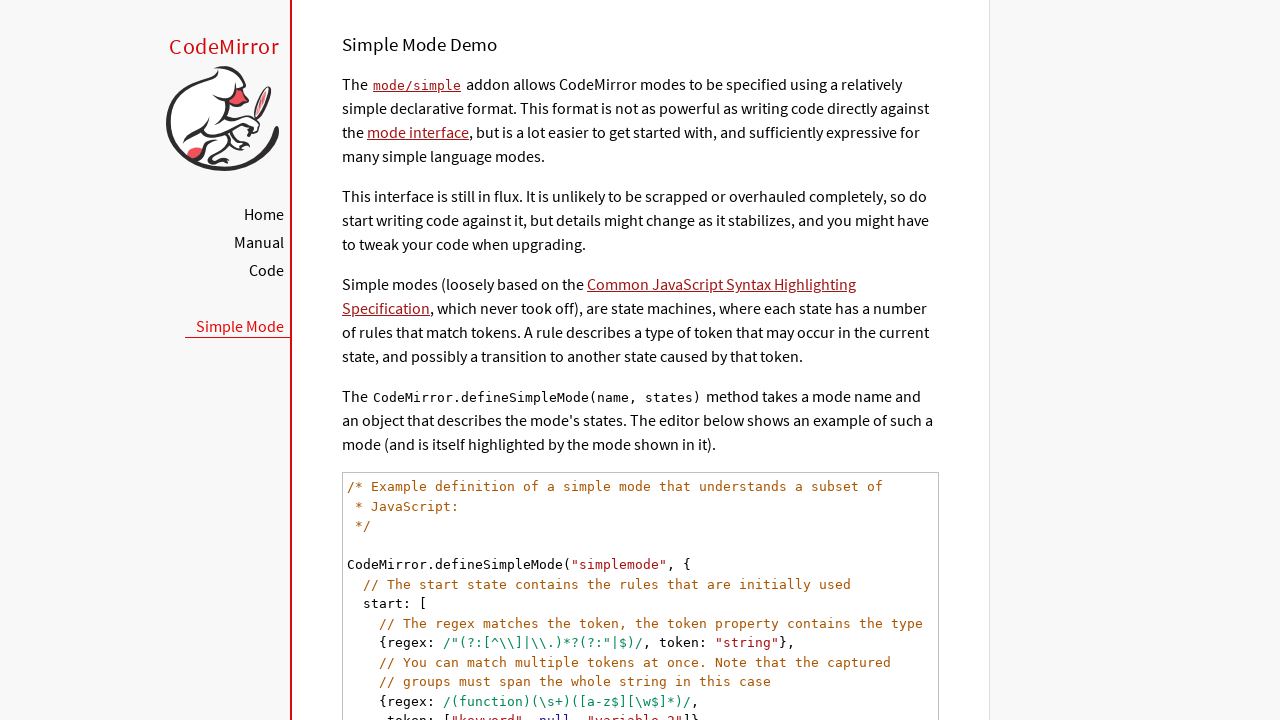

Scrolled next code line into view
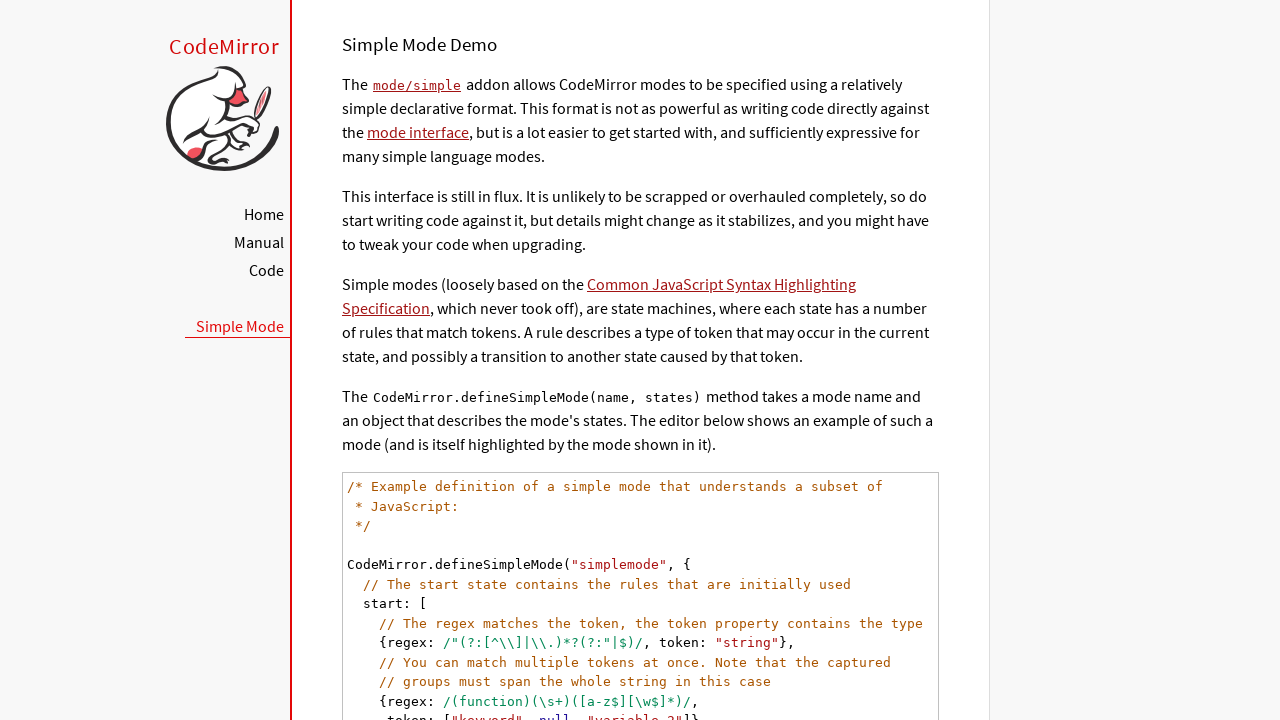

Found next code line sibling
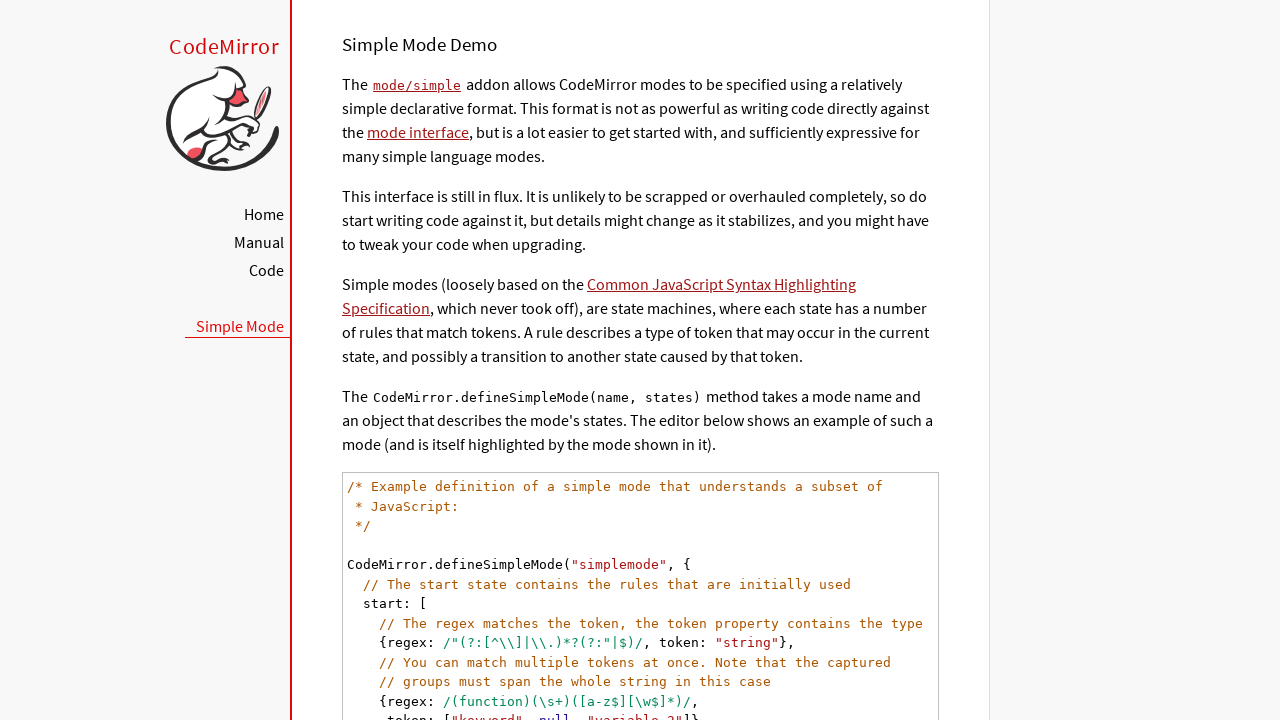

Scrolled next code line into view
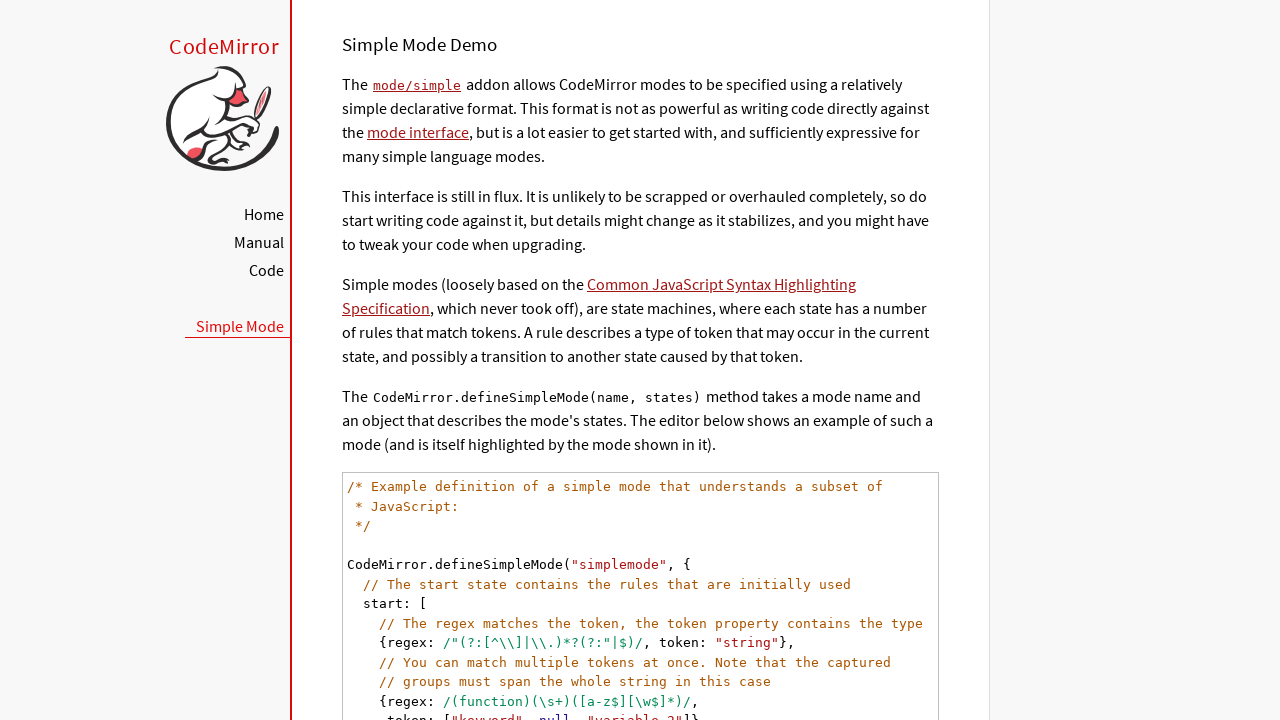

Found next code line sibling
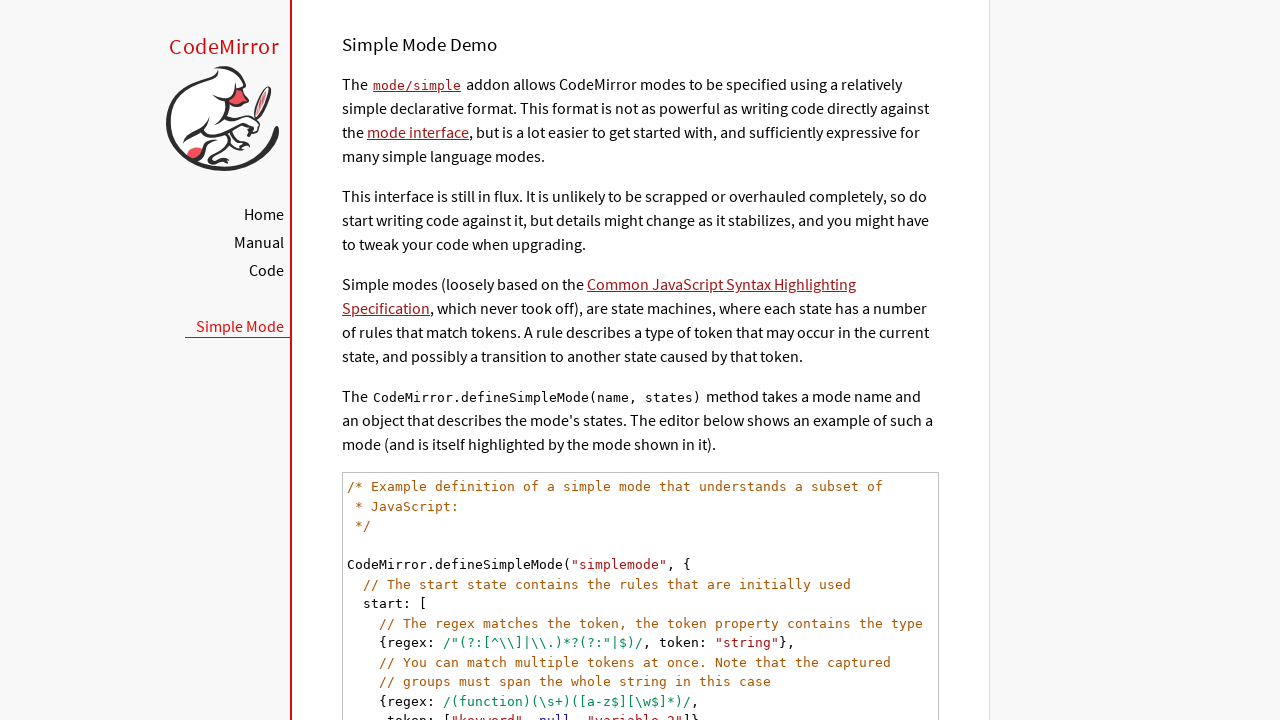

Scrolled next code line into view
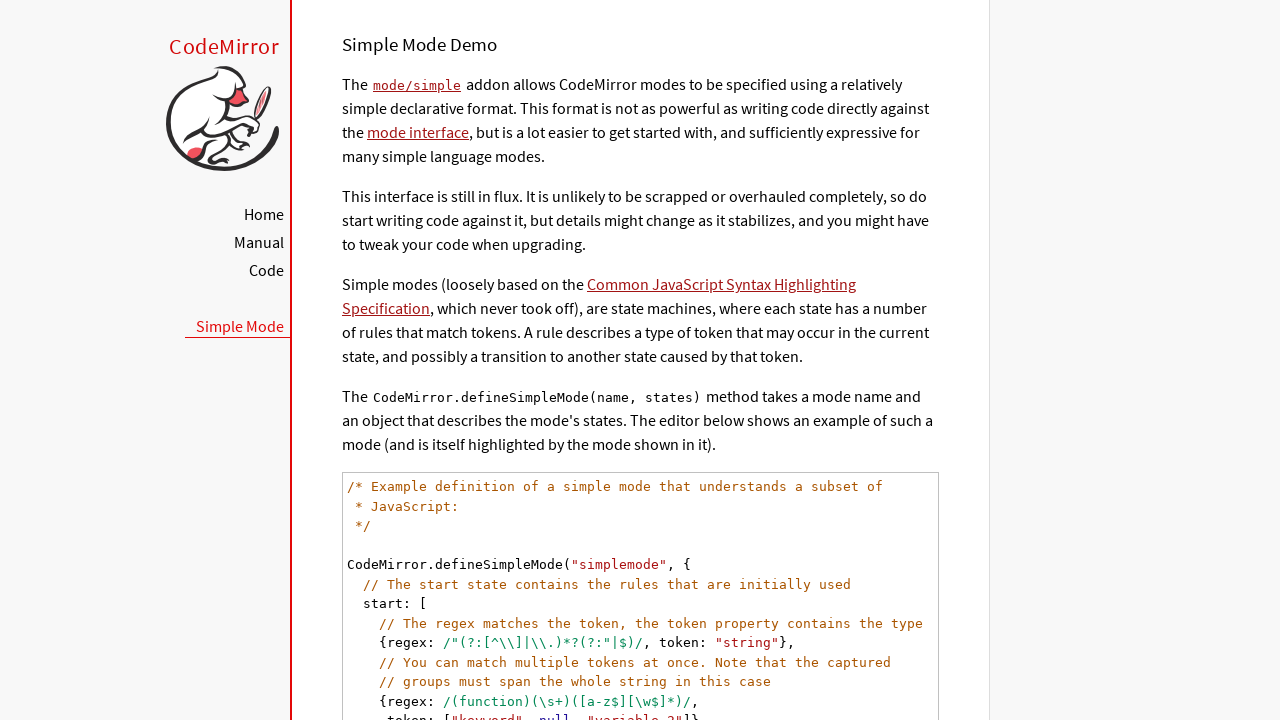

Found next code line sibling
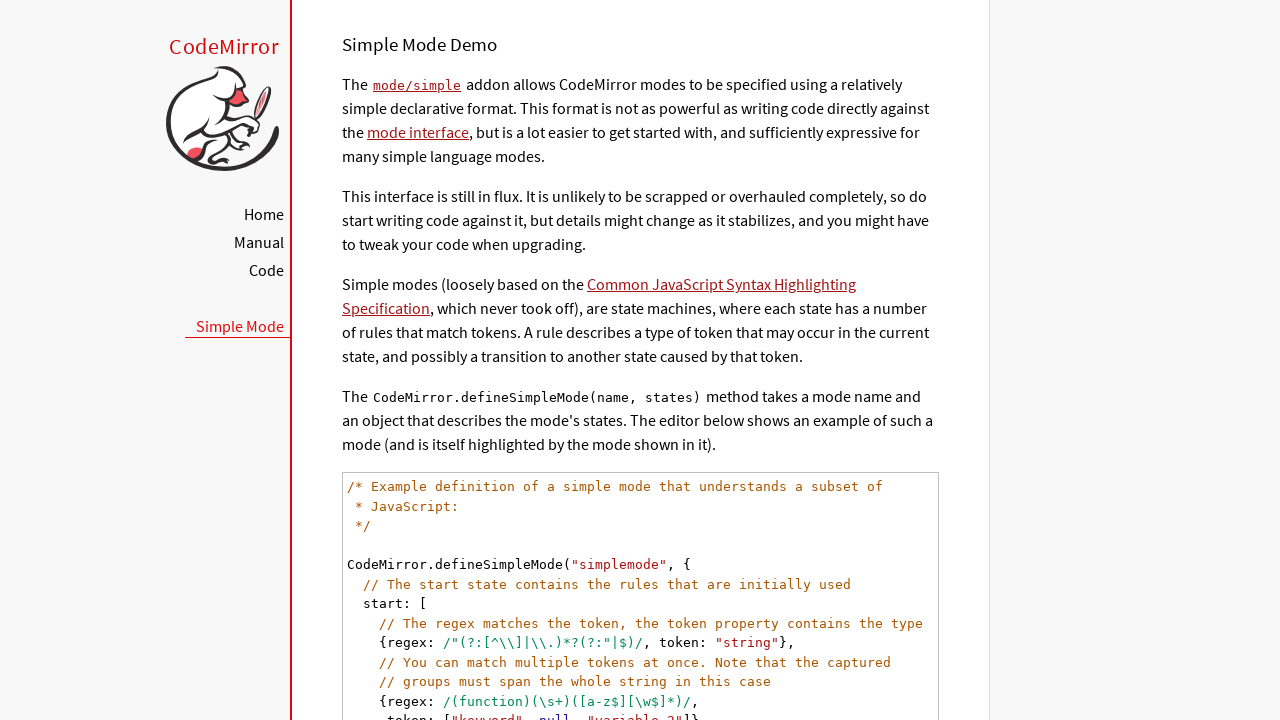

Scrolled next code line into view
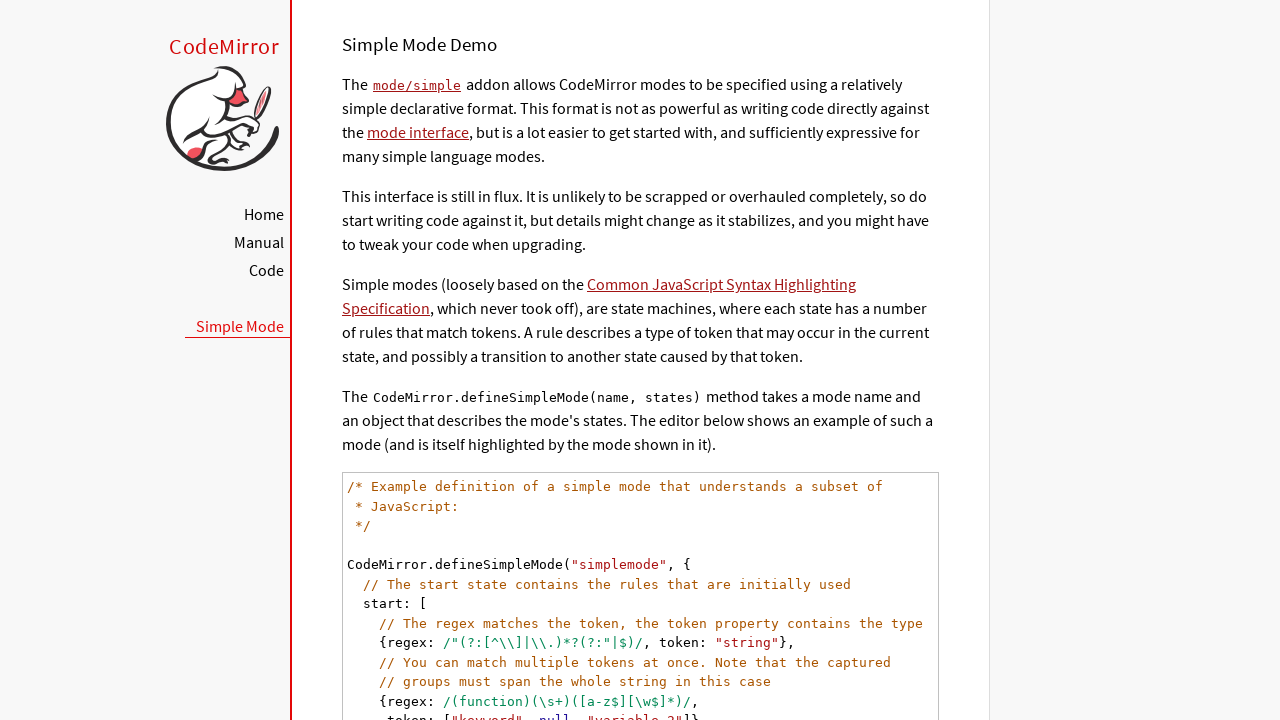

Found next code line sibling
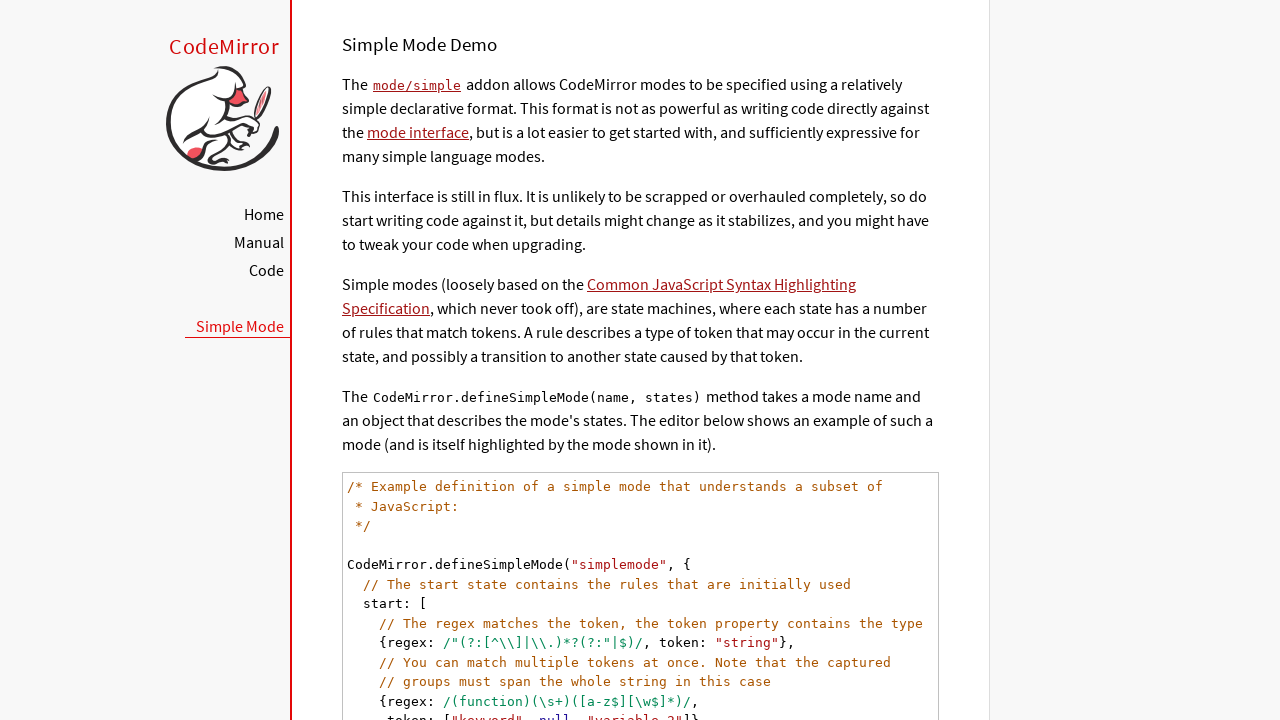

Scrolled next code line into view
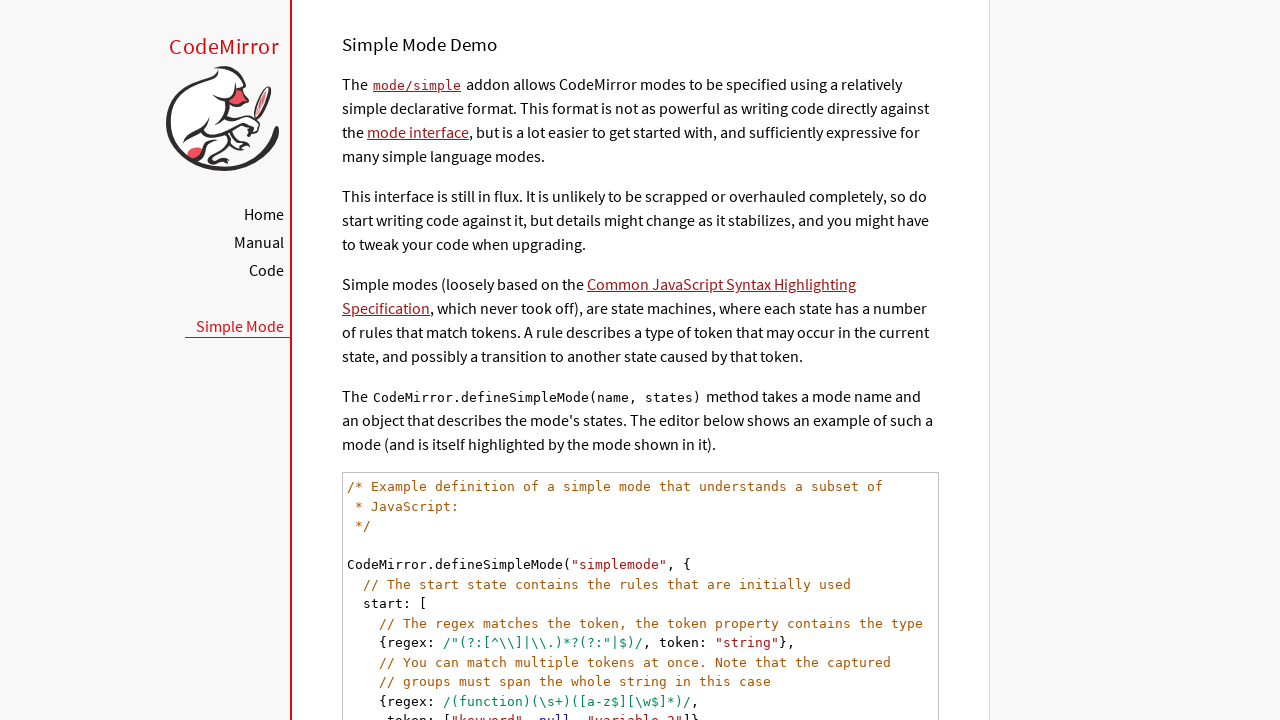

Found next code line sibling
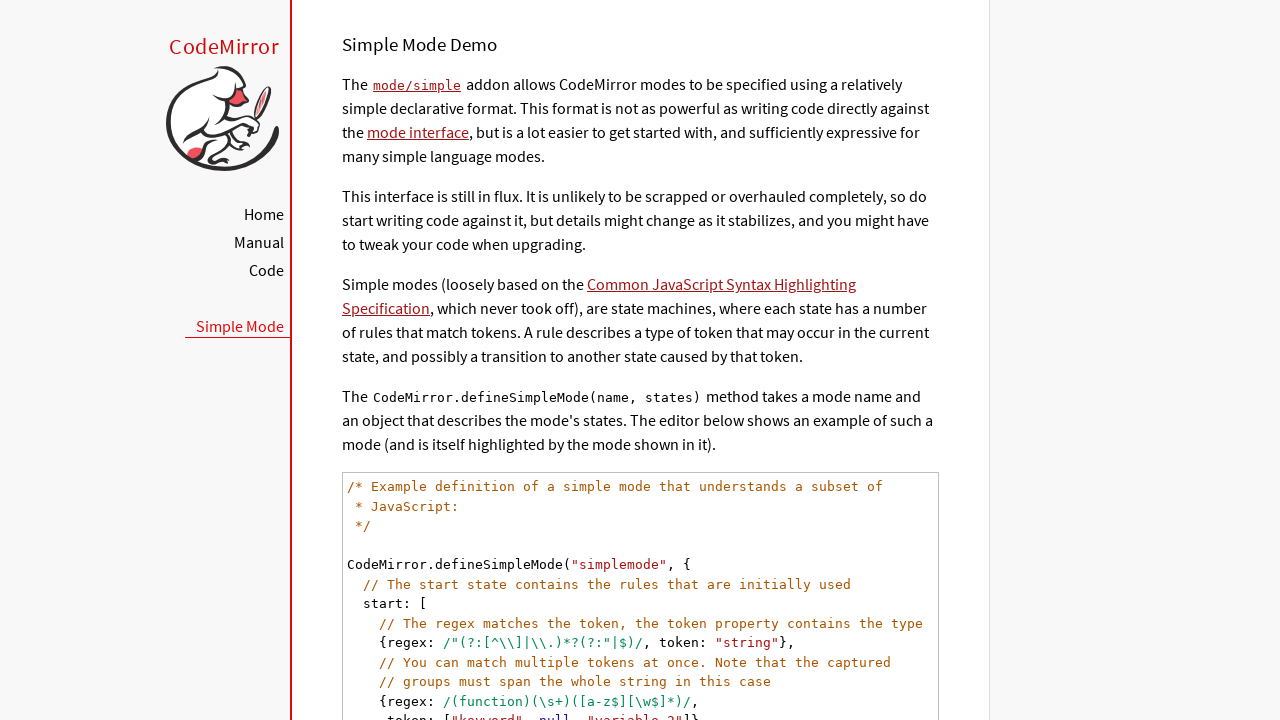

Scrolled next code line into view
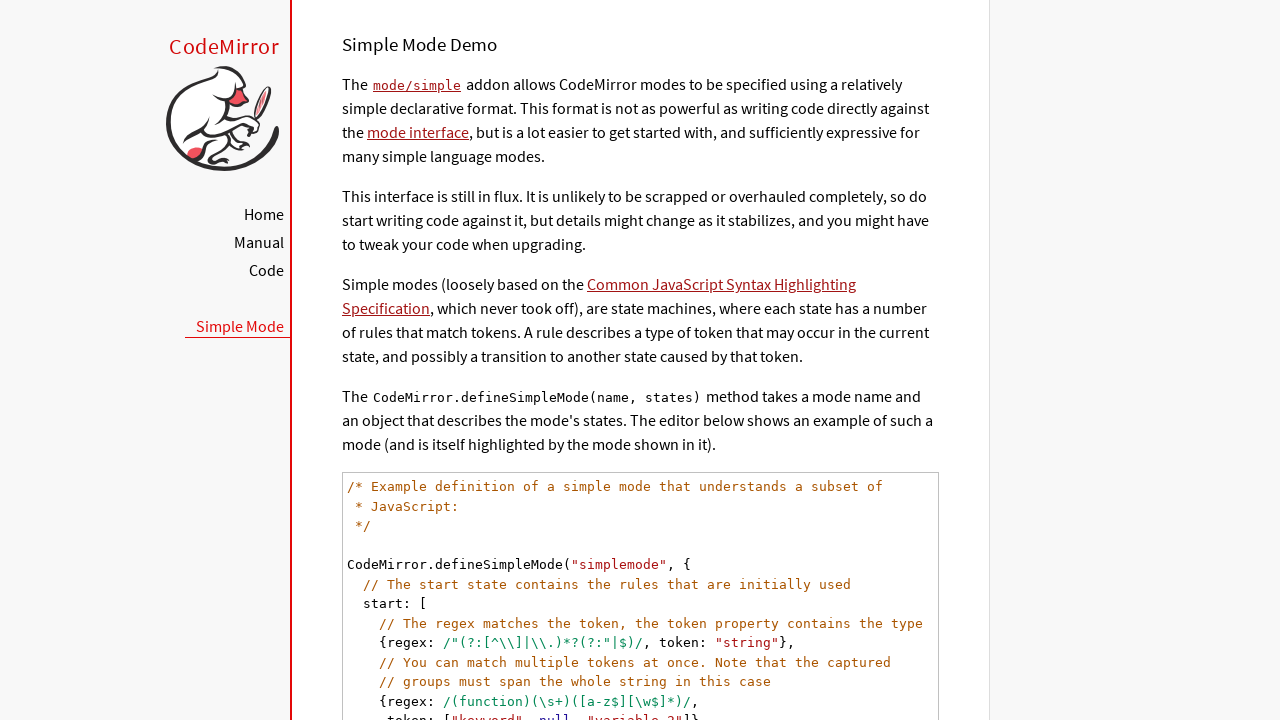

Found next code line sibling
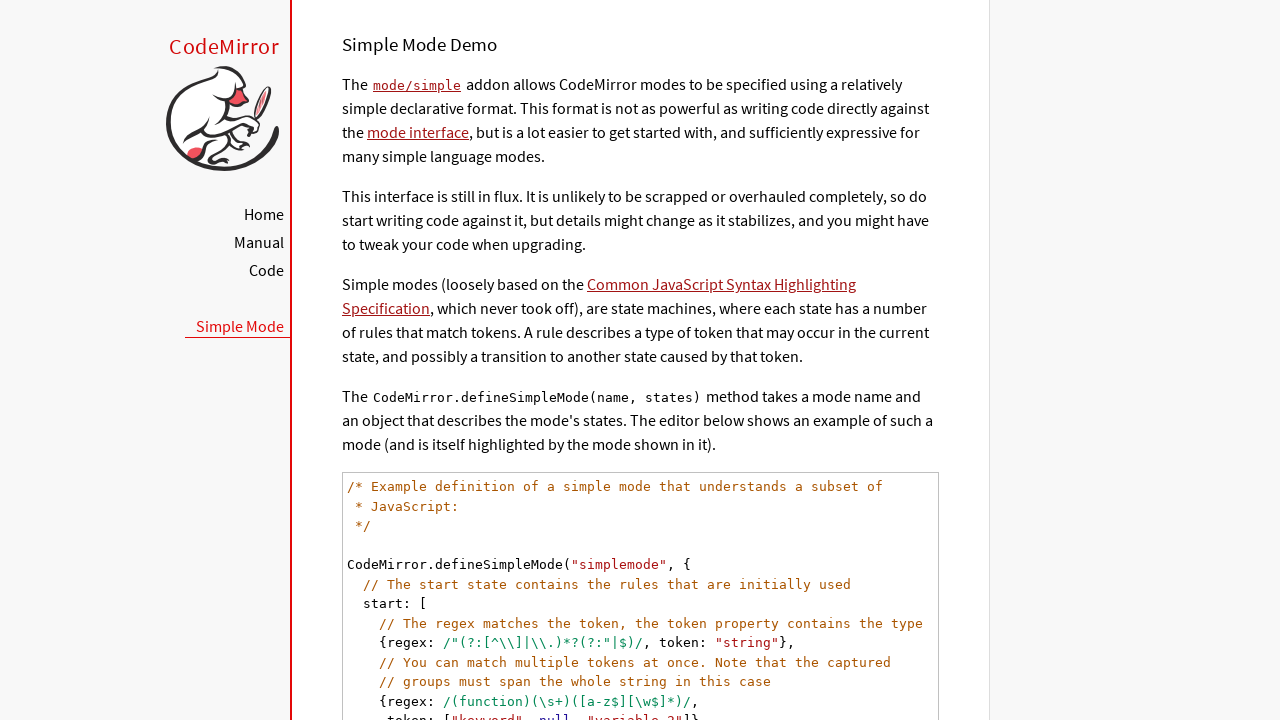

Scrolled next code line into view
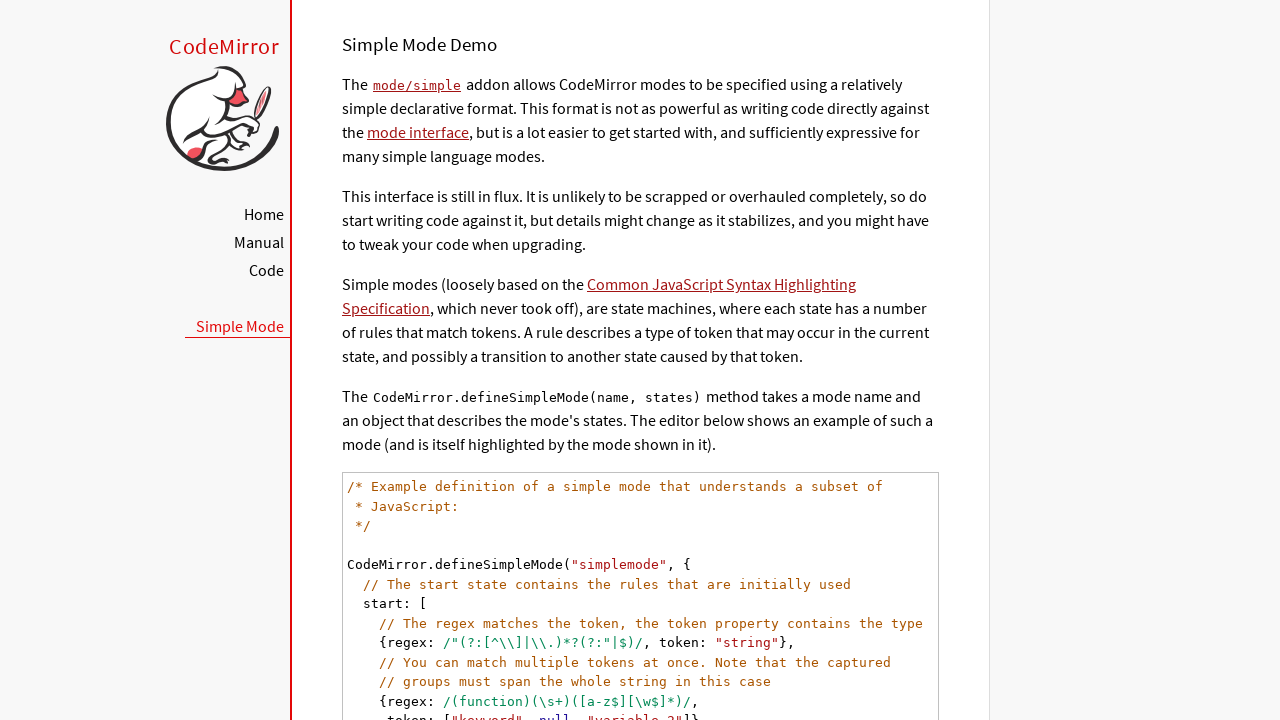

Found next code line sibling
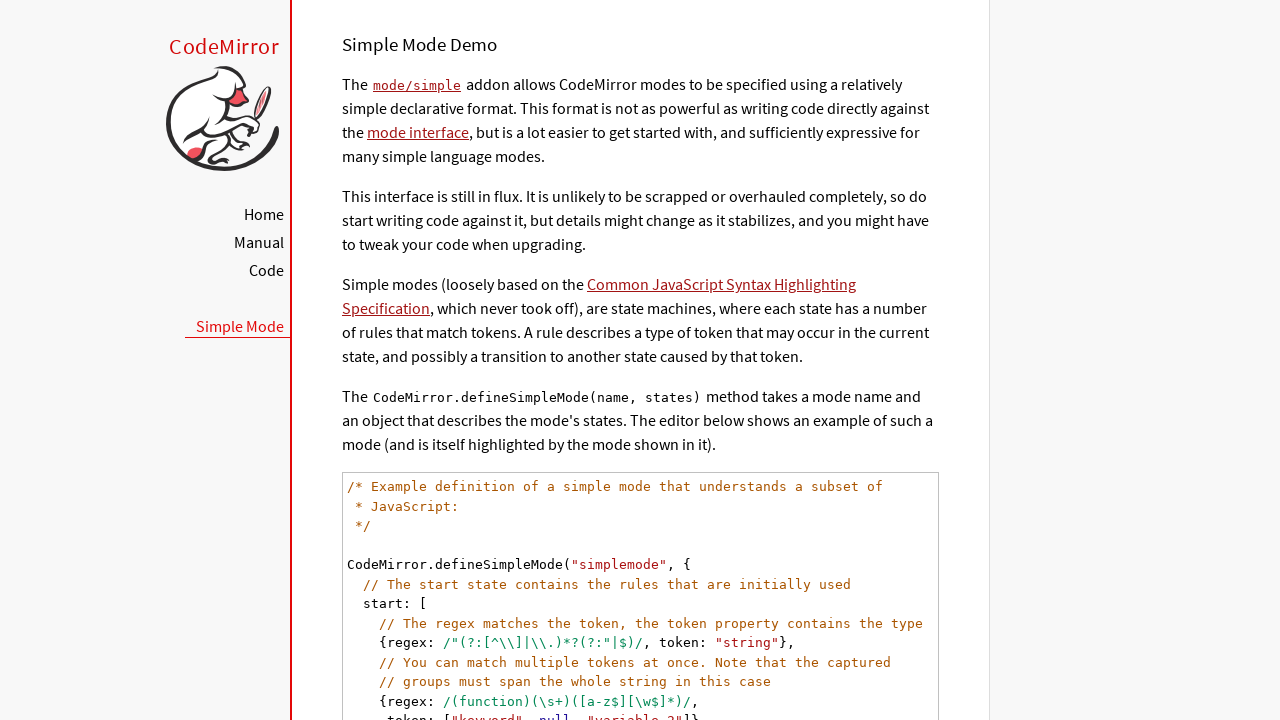

Scrolled next code line into view
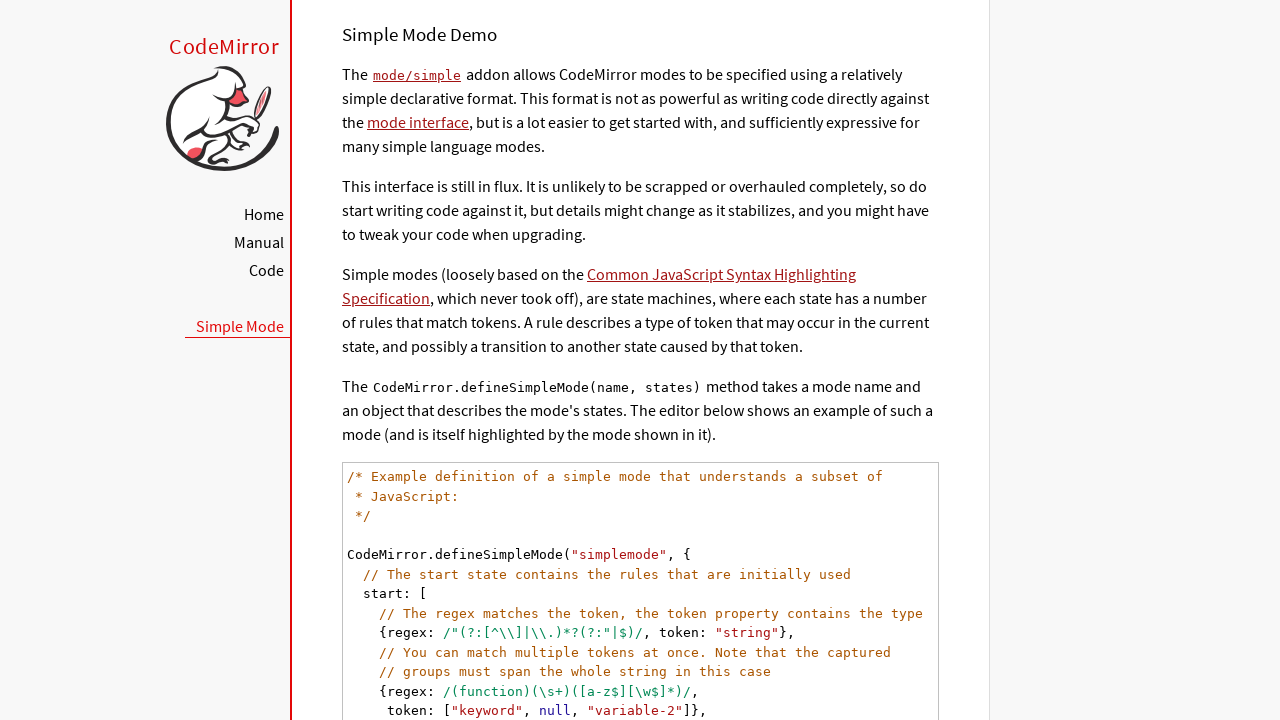

Found next code line sibling
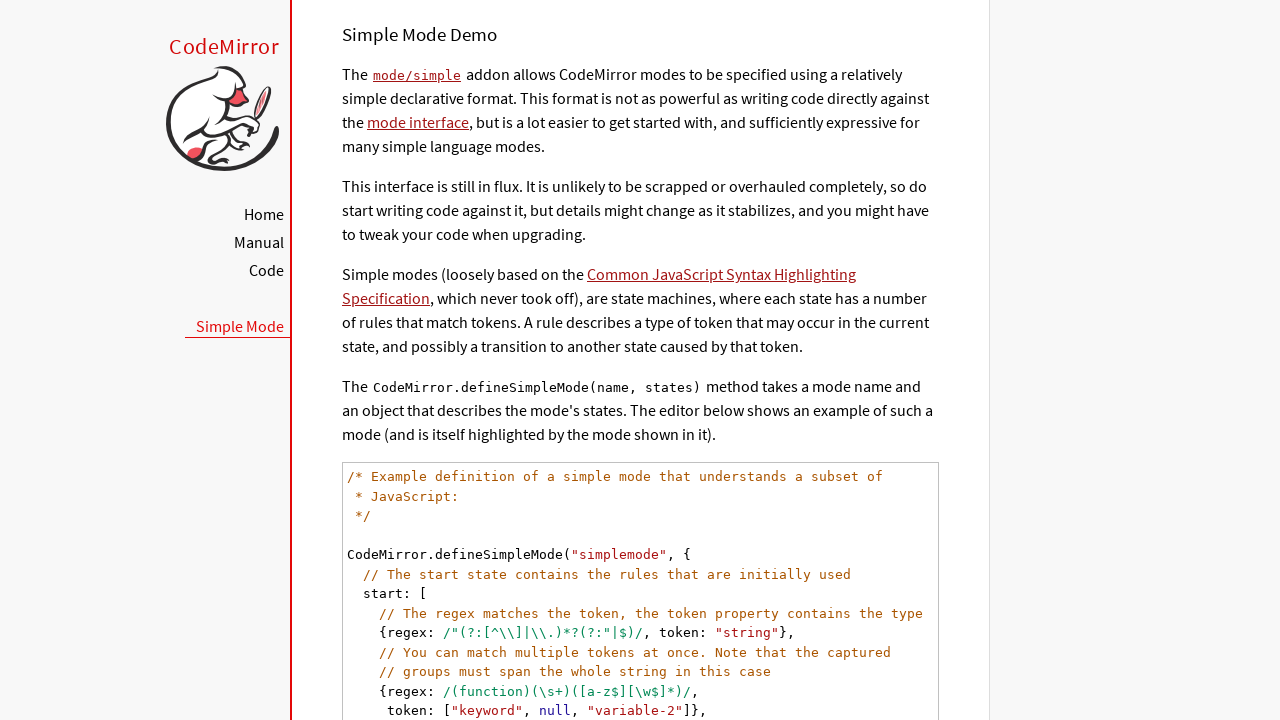

Scrolled next code line into view
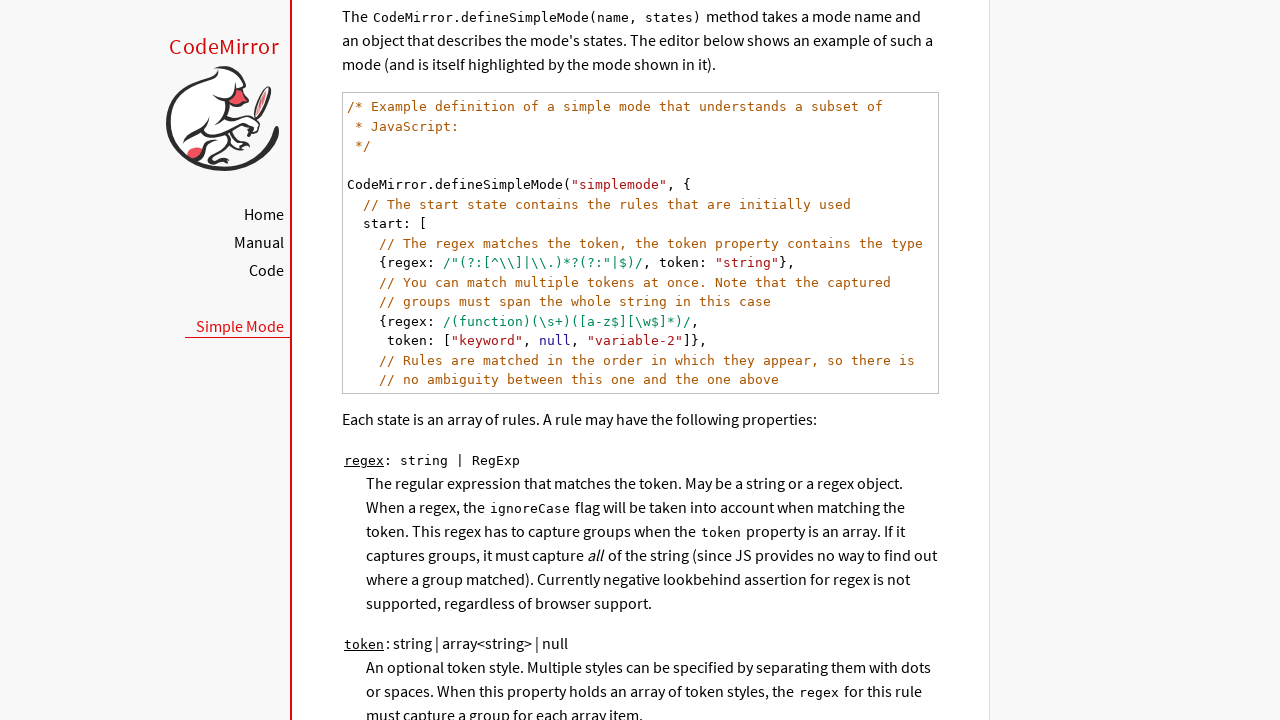

Found next code line sibling
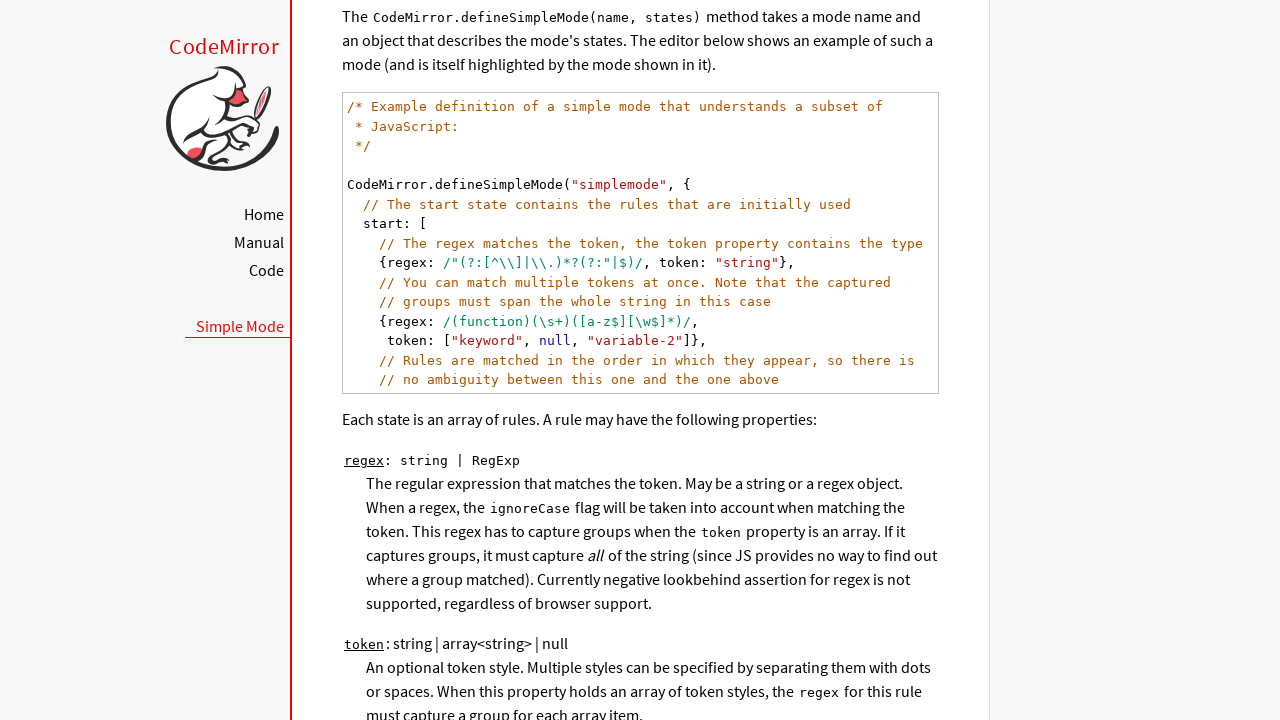

Scrolled next code line into view
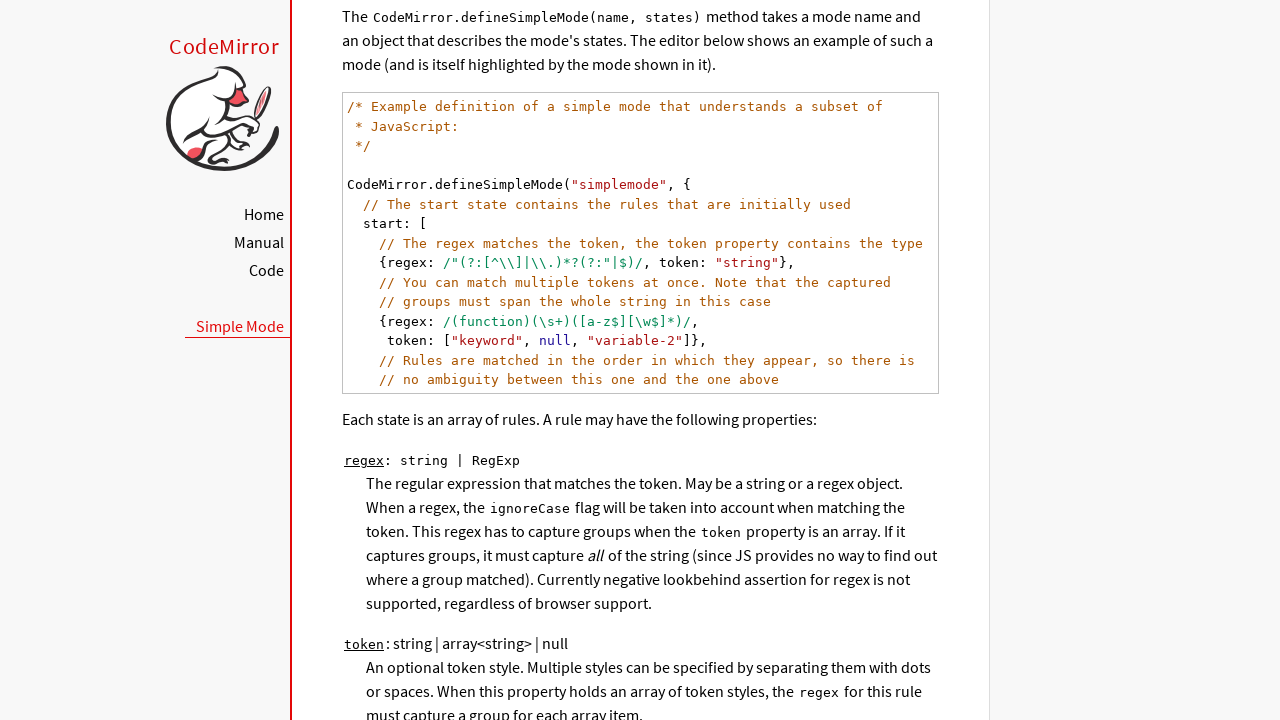

Found next code line sibling
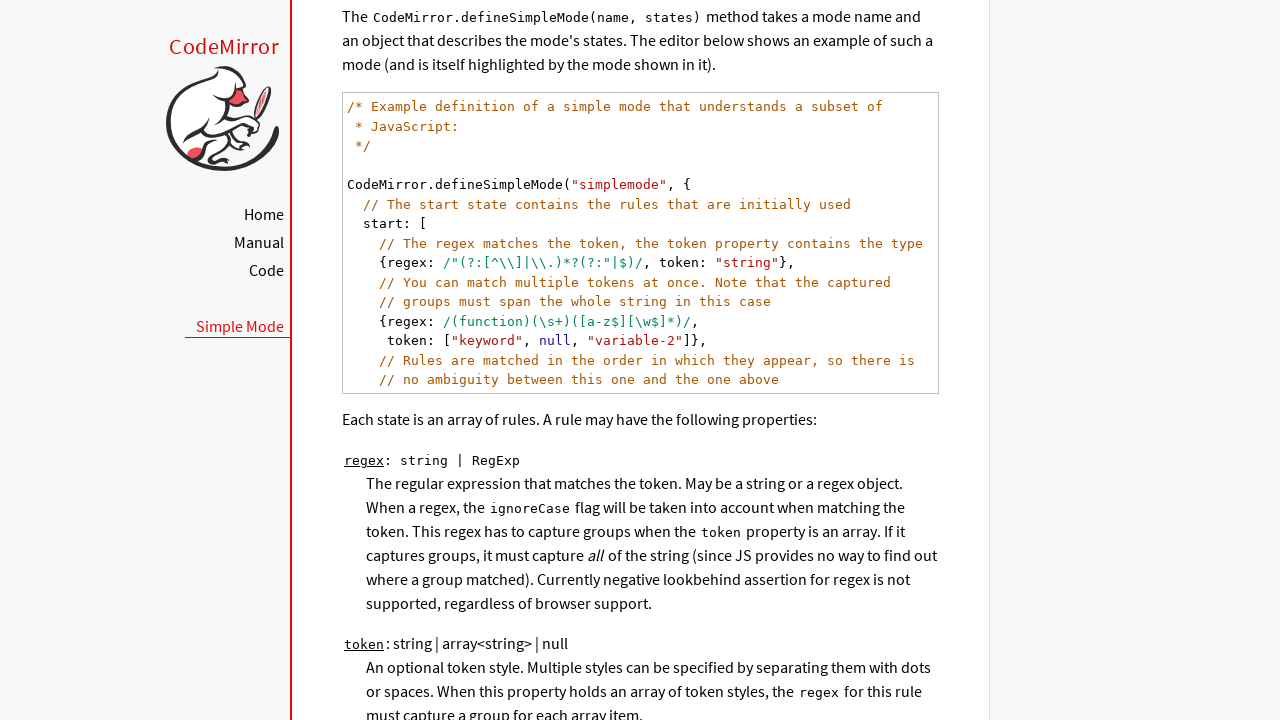

Scrolled next code line into view
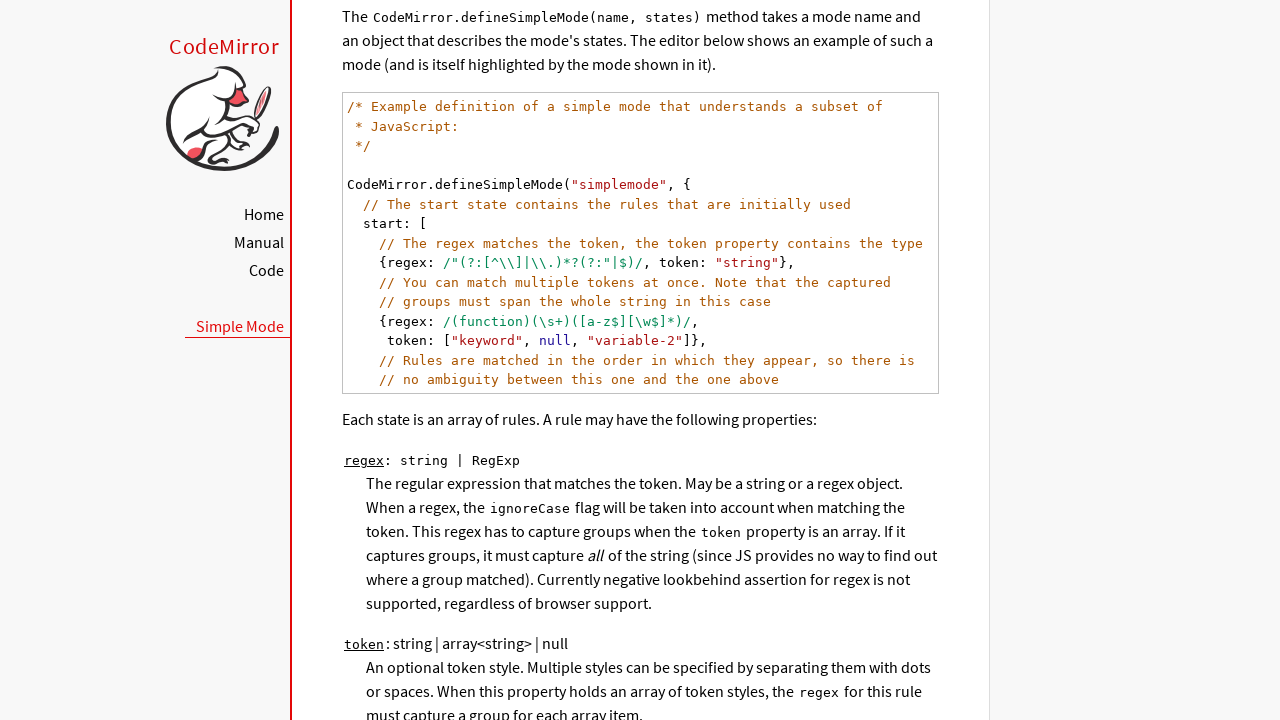

Found next code line sibling
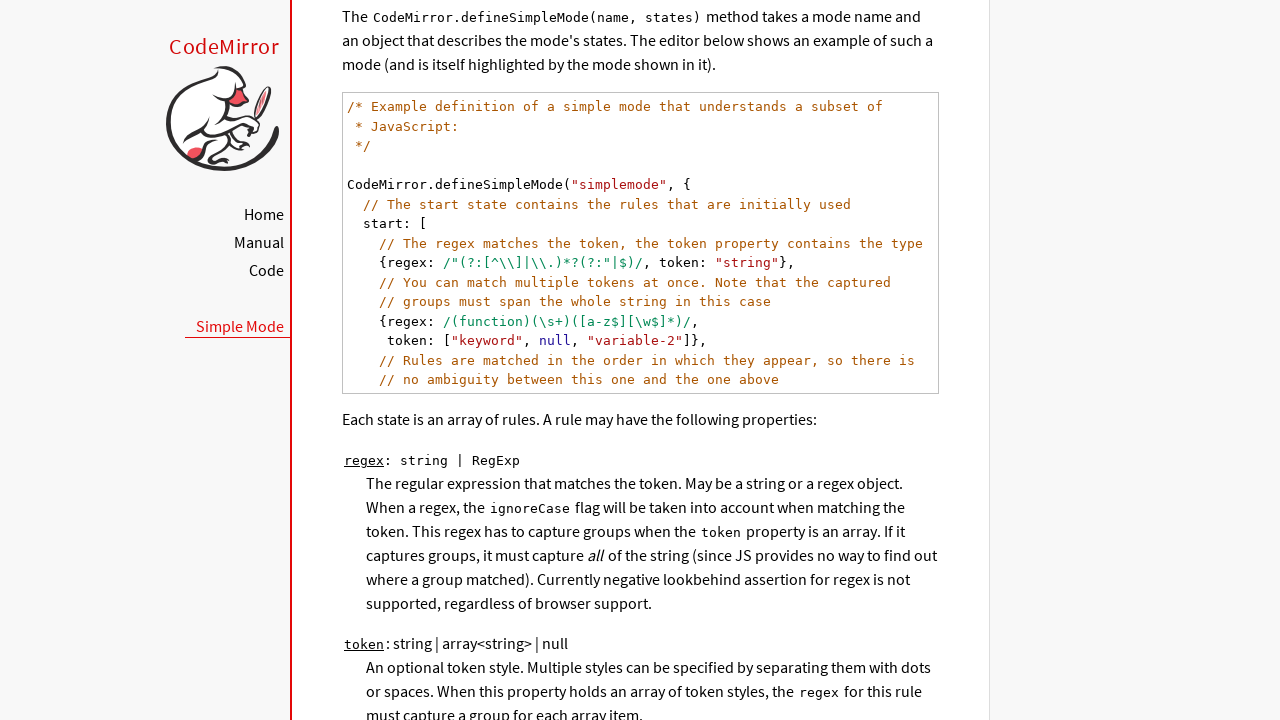

Scrolled next code line into view
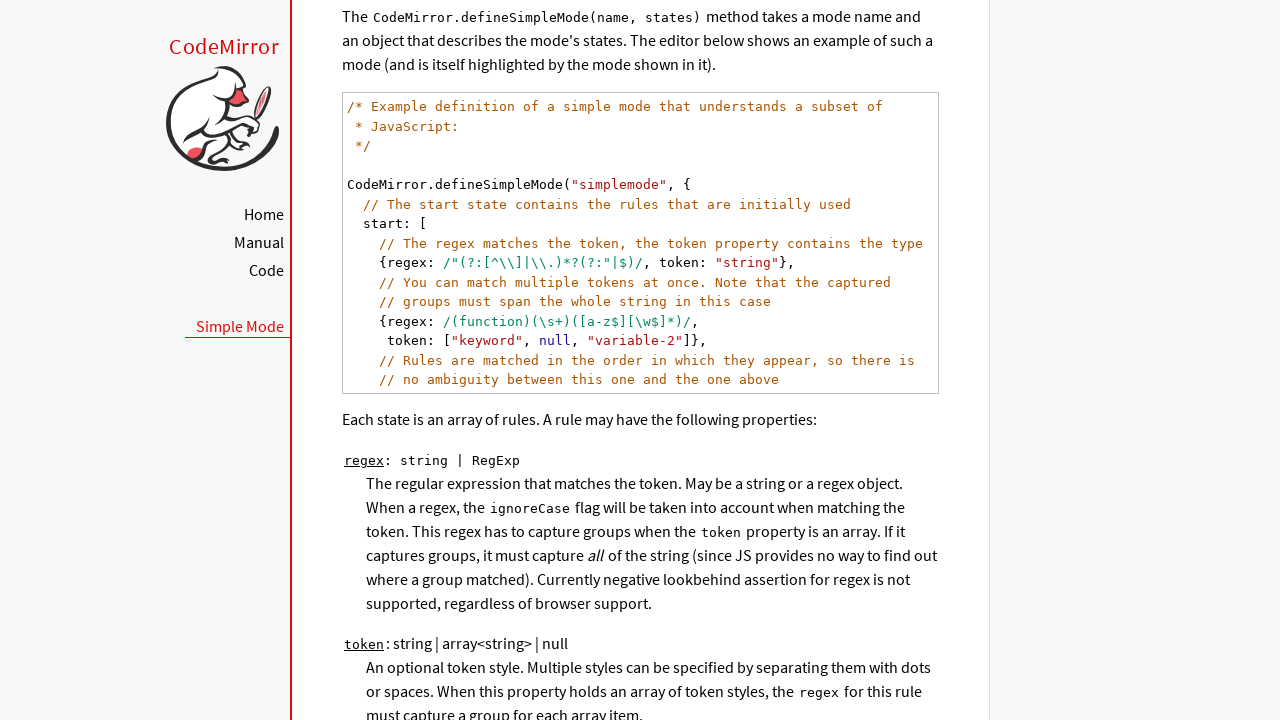

Found next code line sibling
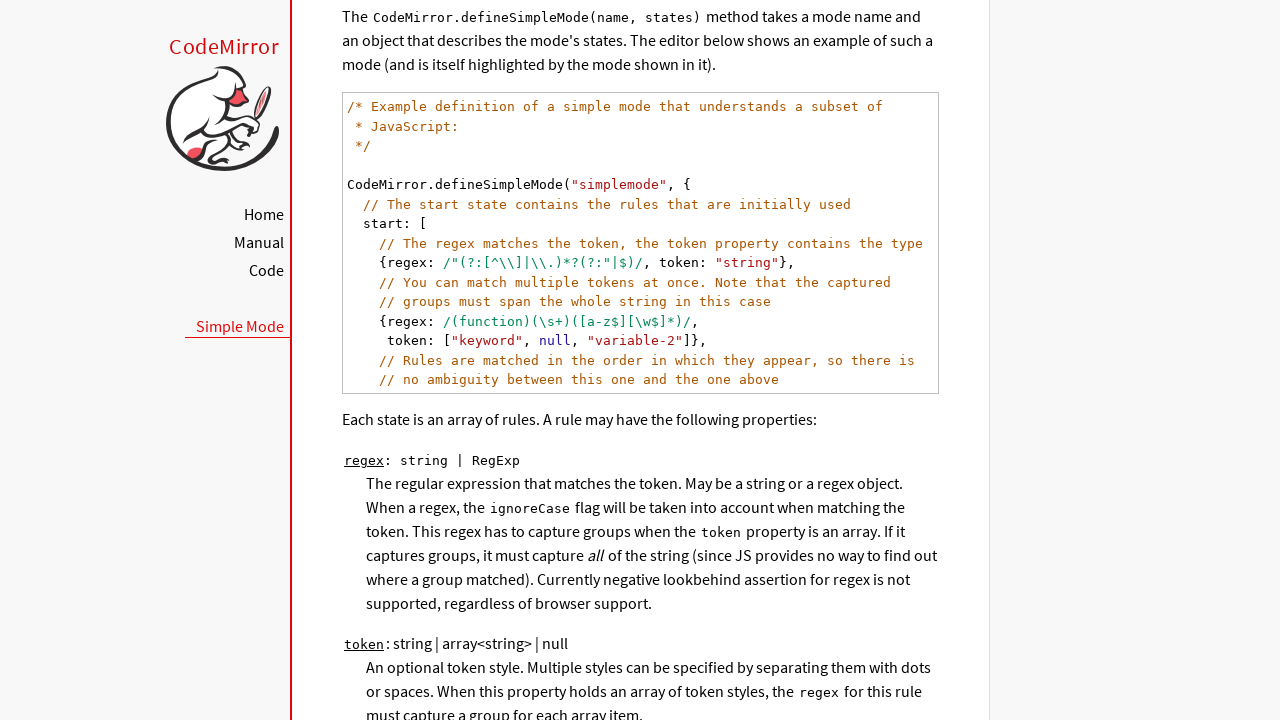

Scrolled next code line into view
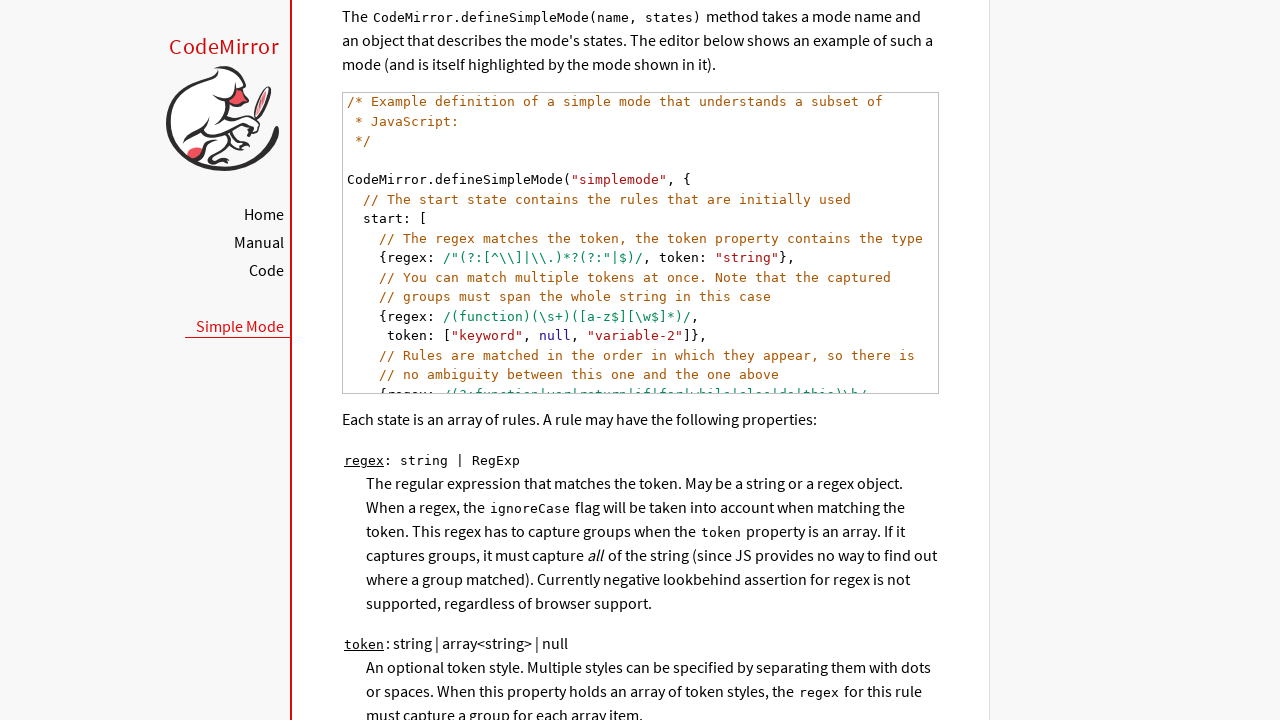

Found next code line sibling
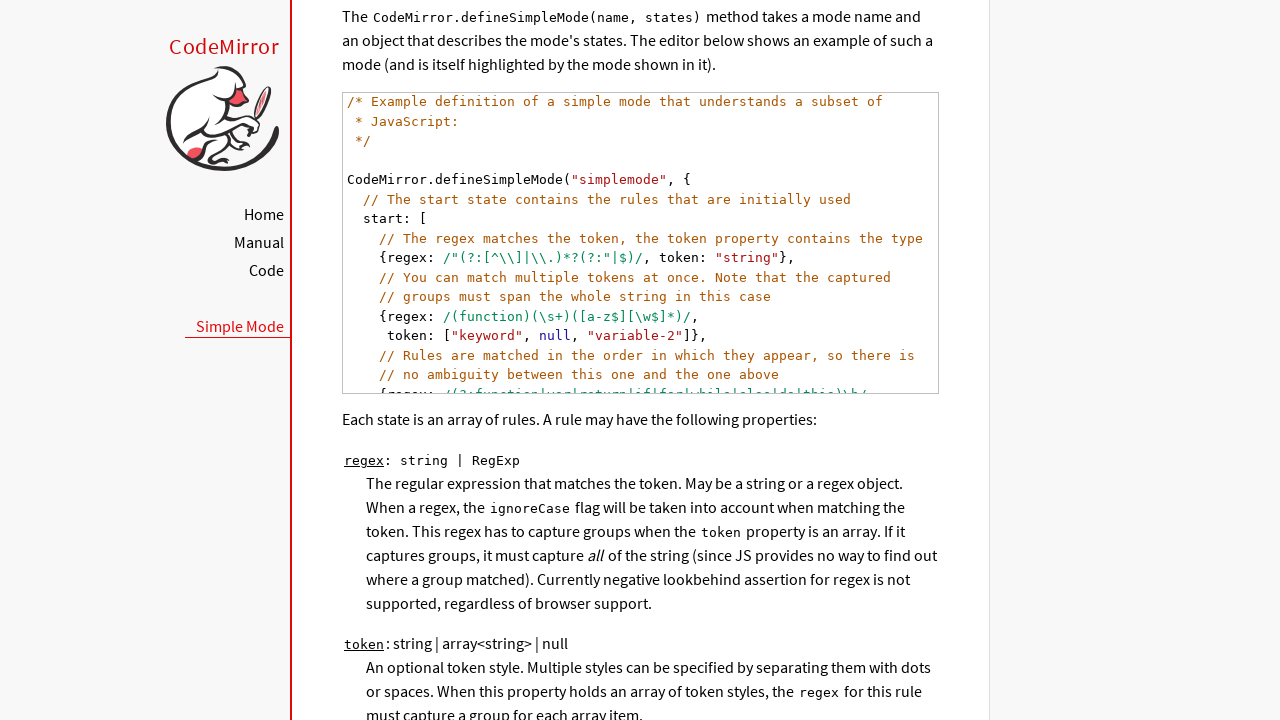

Scrolled next code line into view
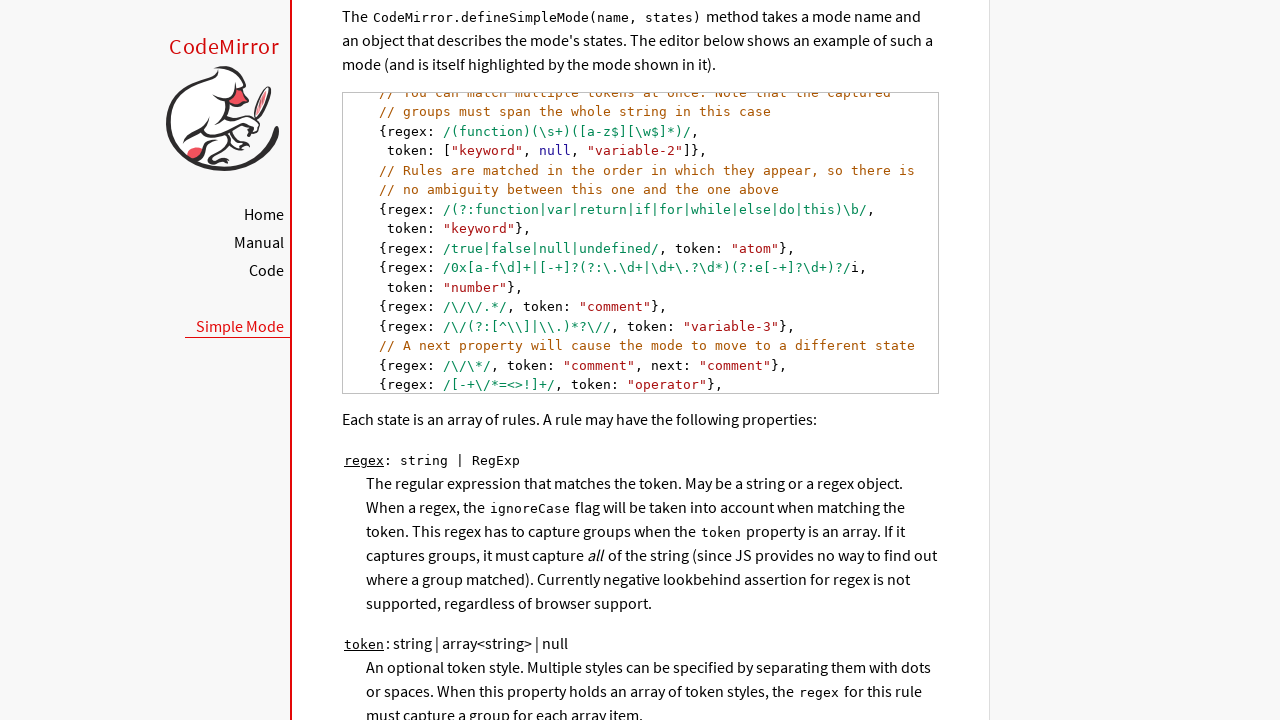

Found next code line sibling
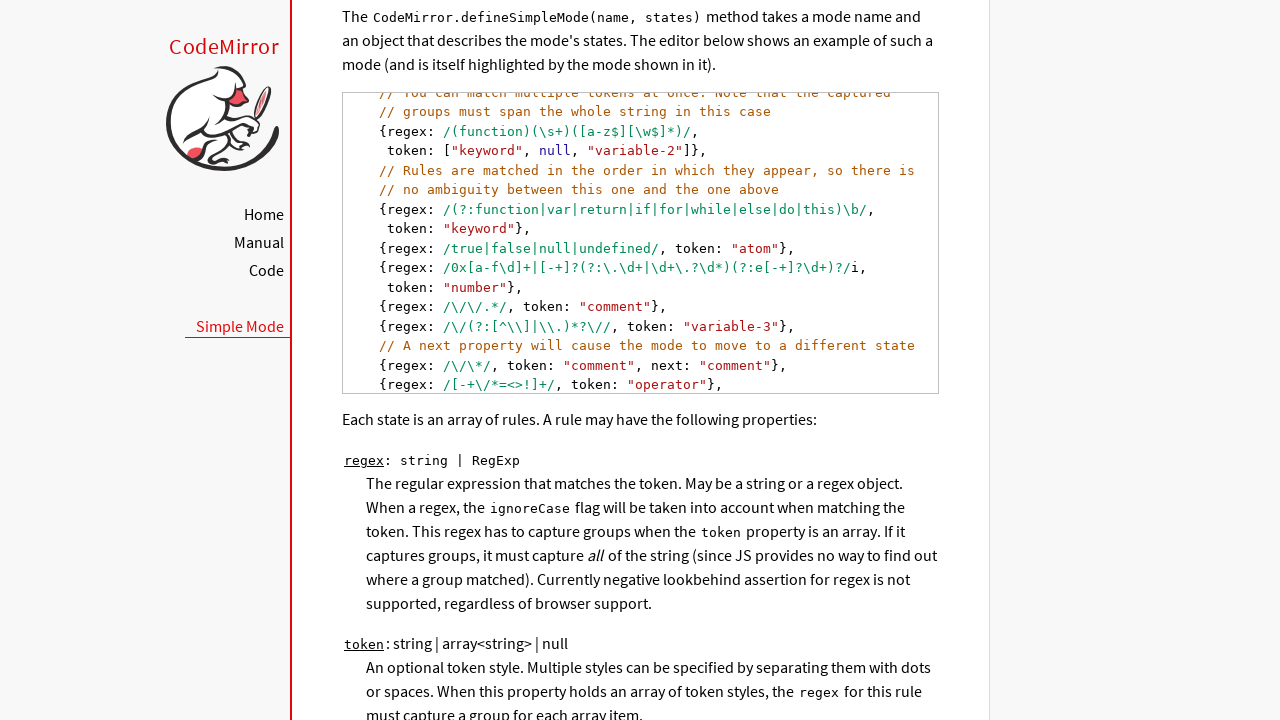

Scrolled next code line into view
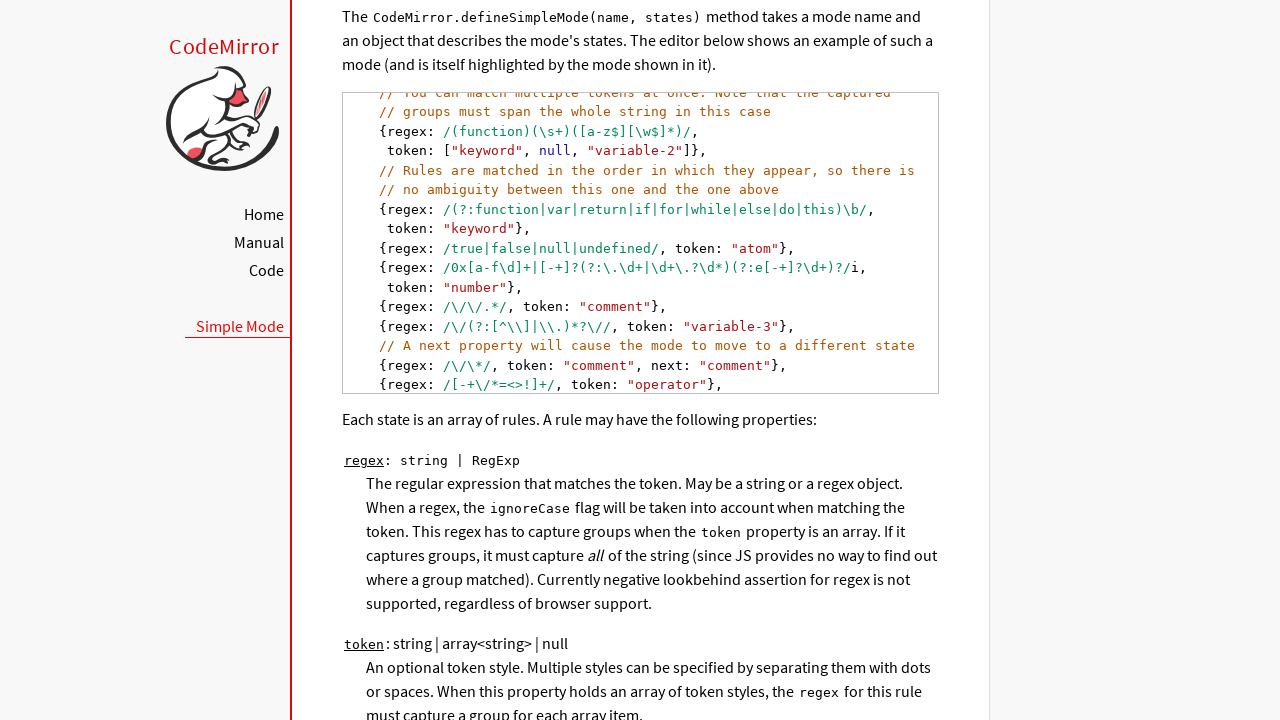

Found next code line sibling
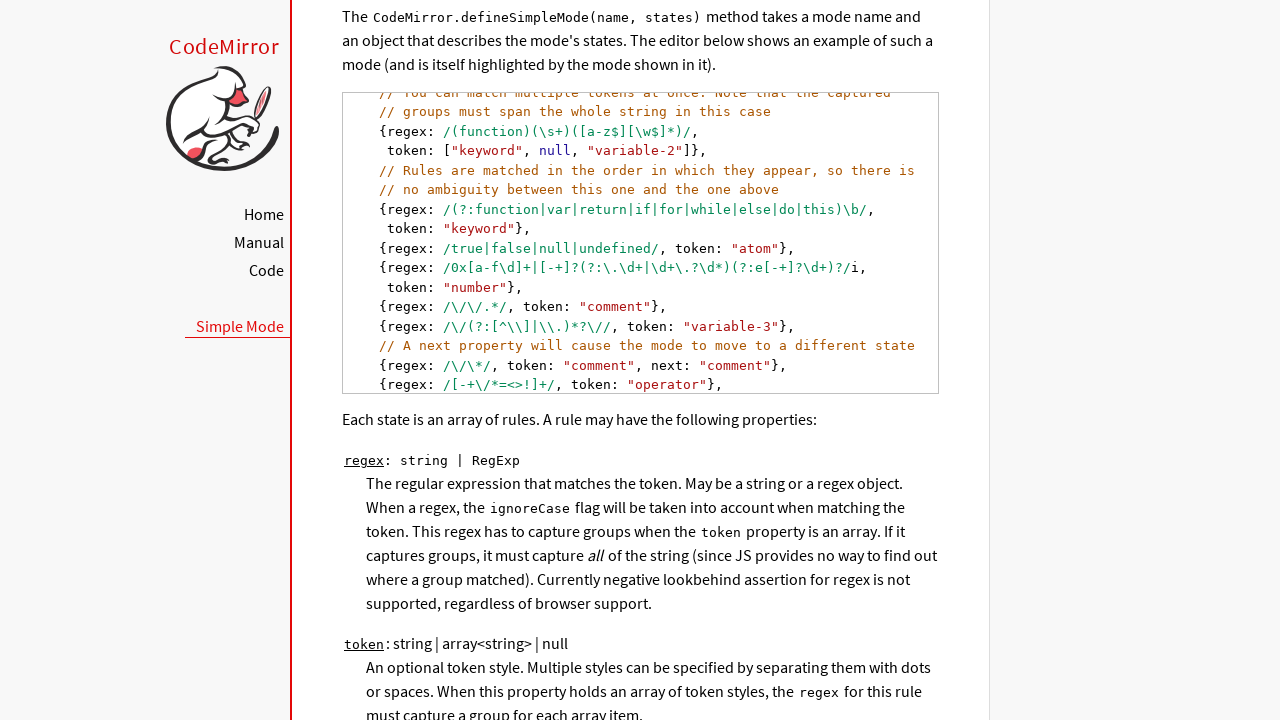

Scrolled next code line into view
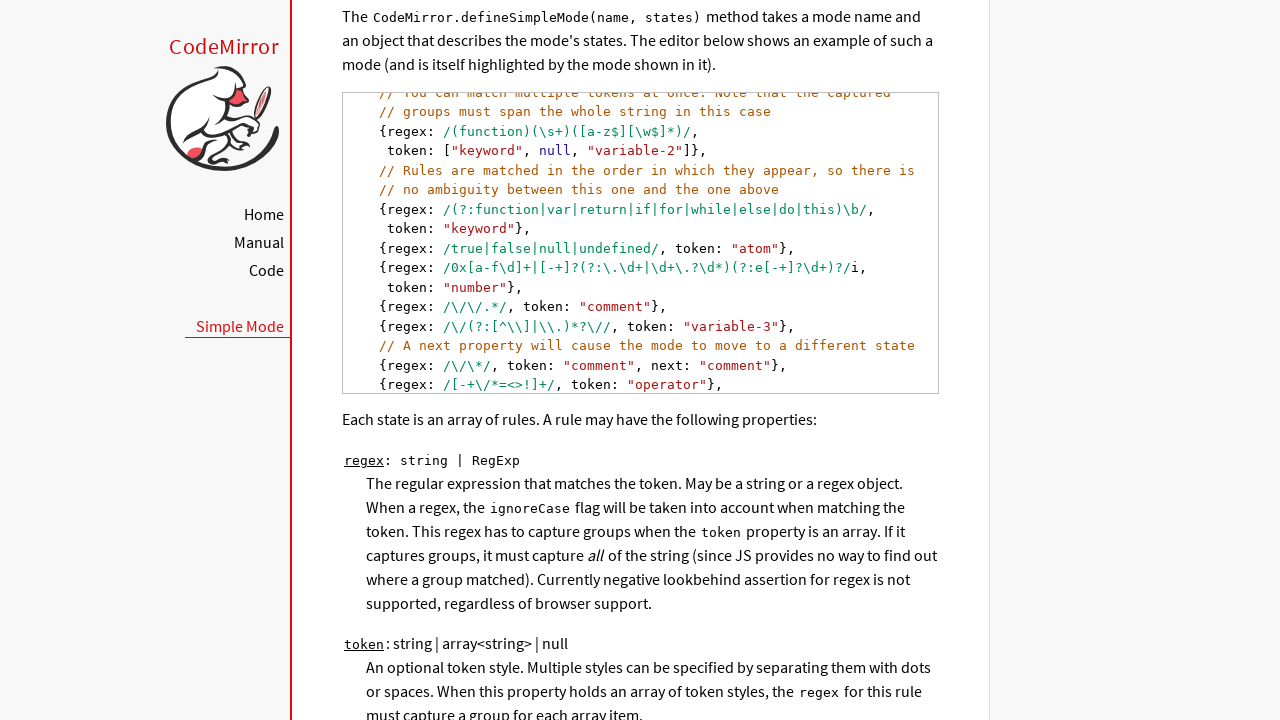

Found next code line sibling
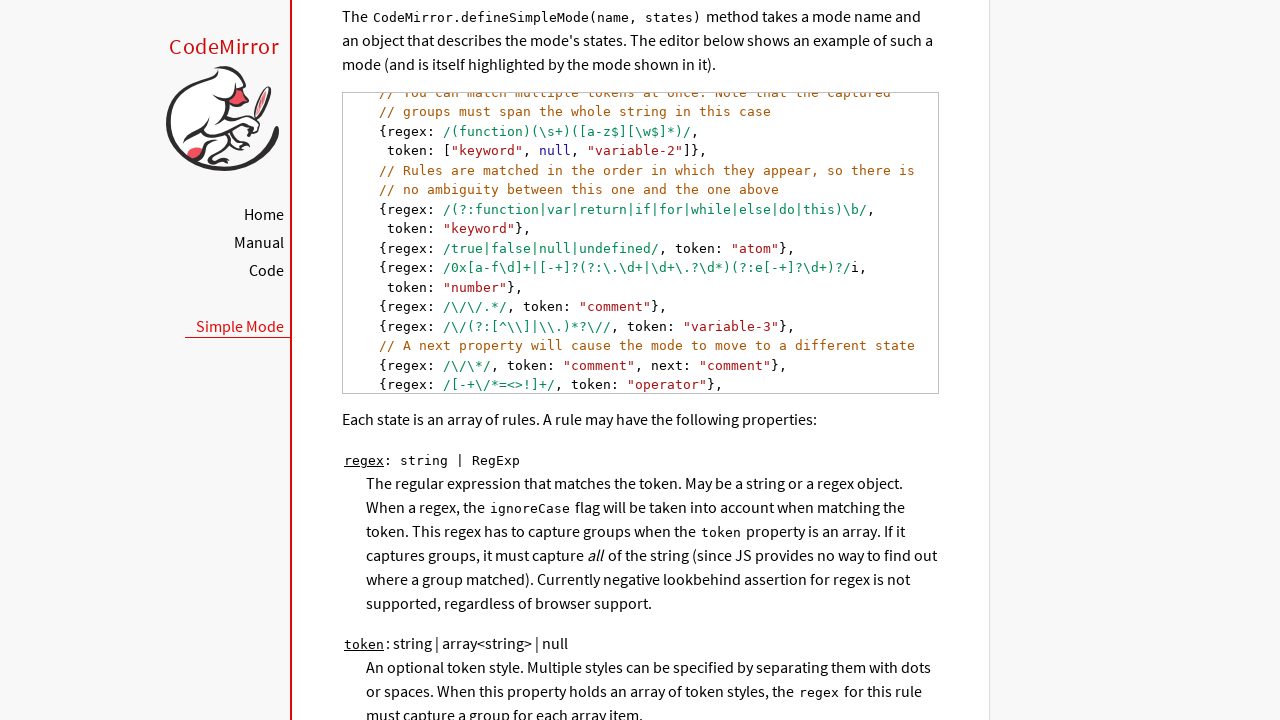

Scrolled next code line into view
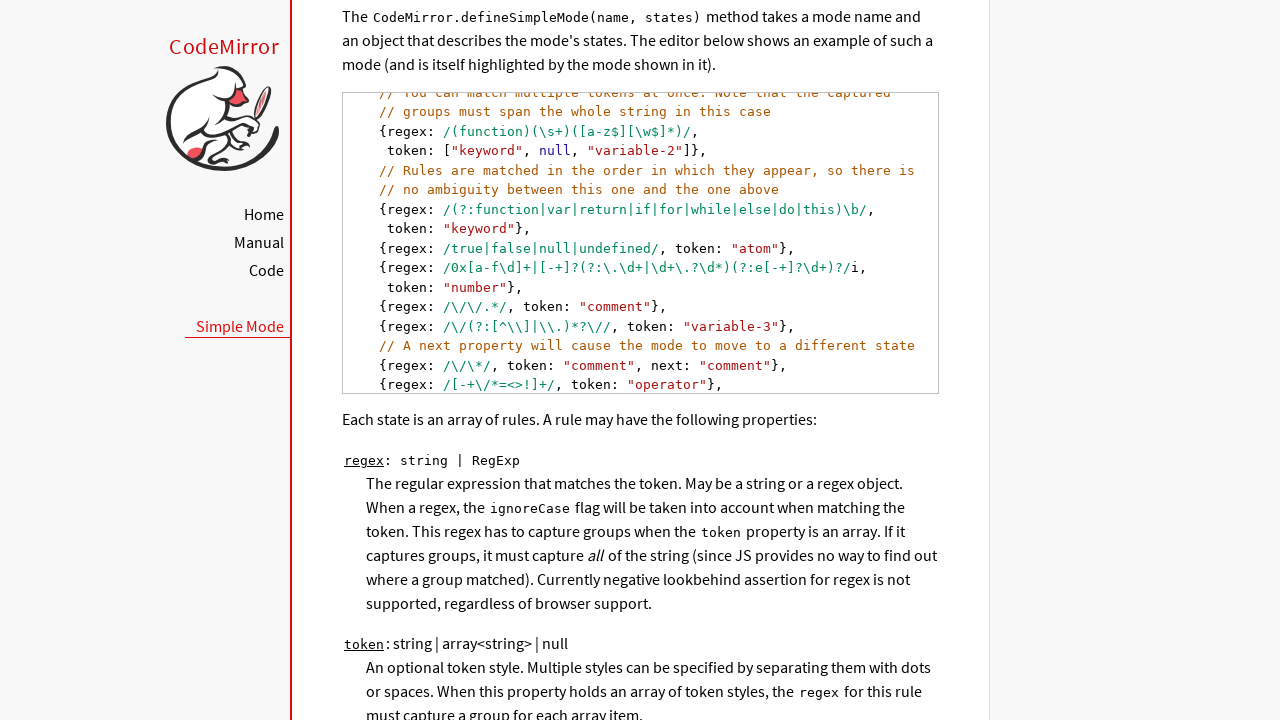

Found next code line sibling
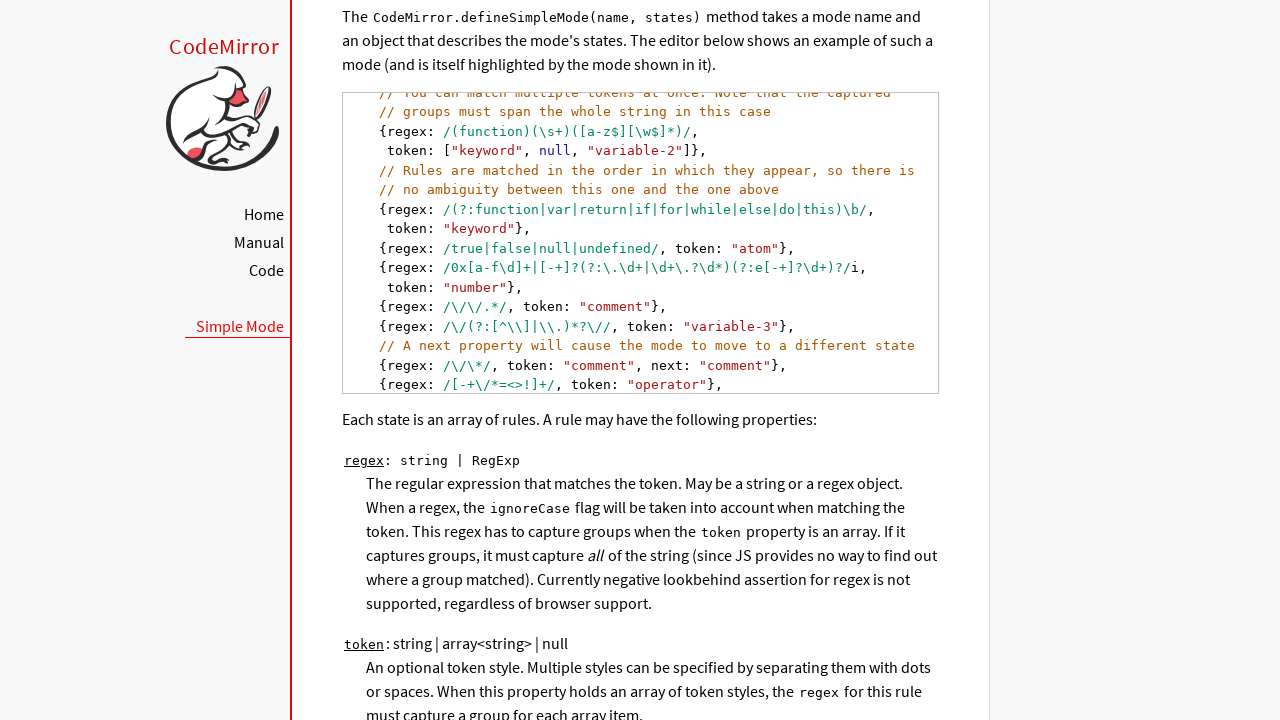

Scrolled next code line into view
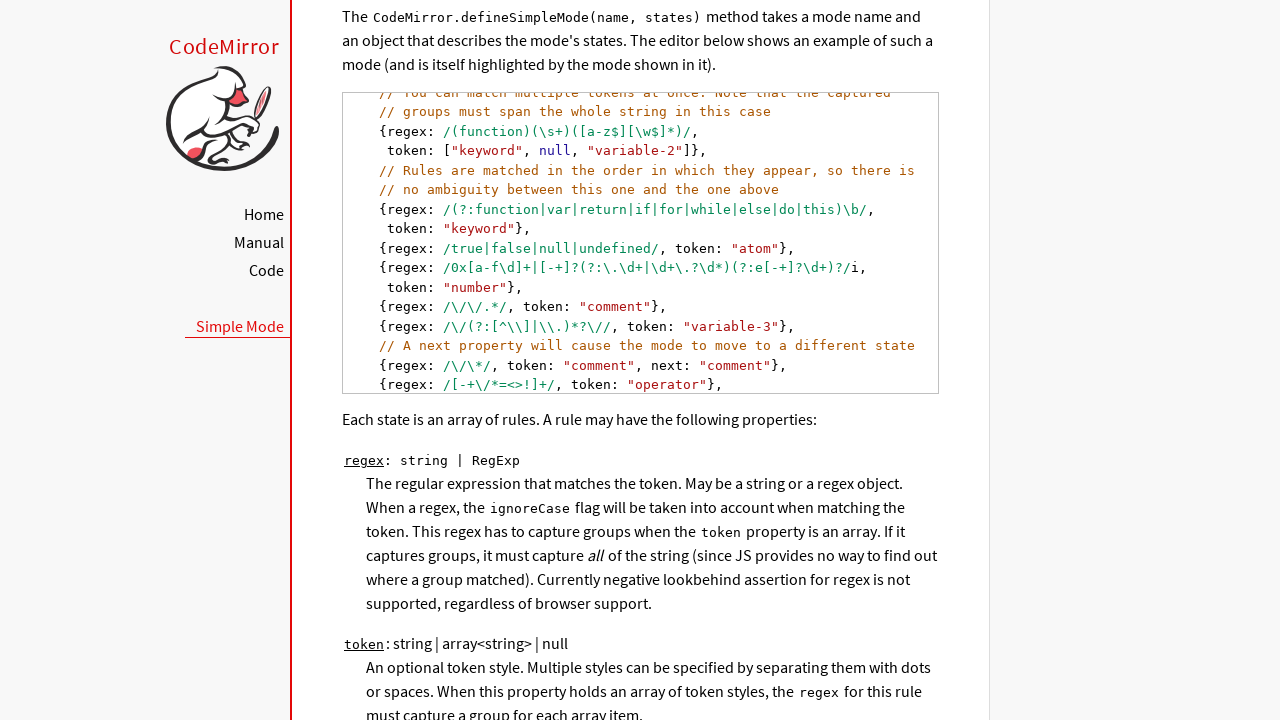

Found next code line sibling
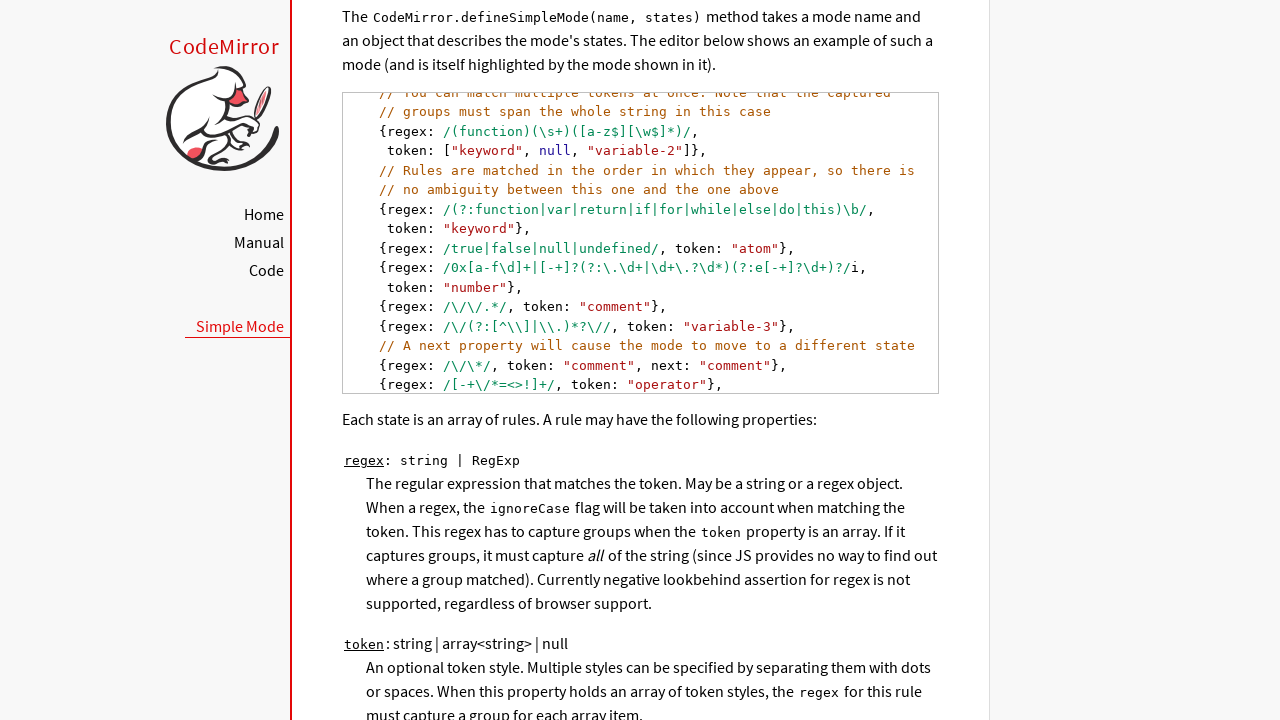

Scrolled next code line into view
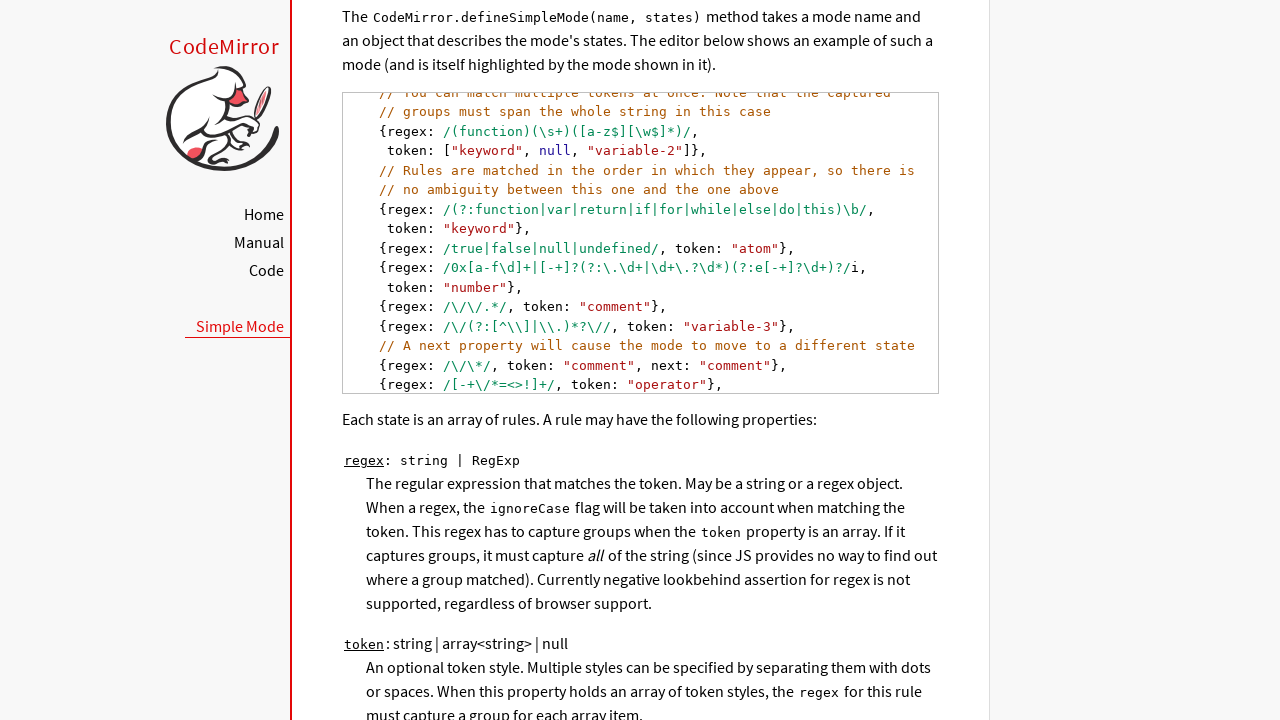

Found next code line sibling
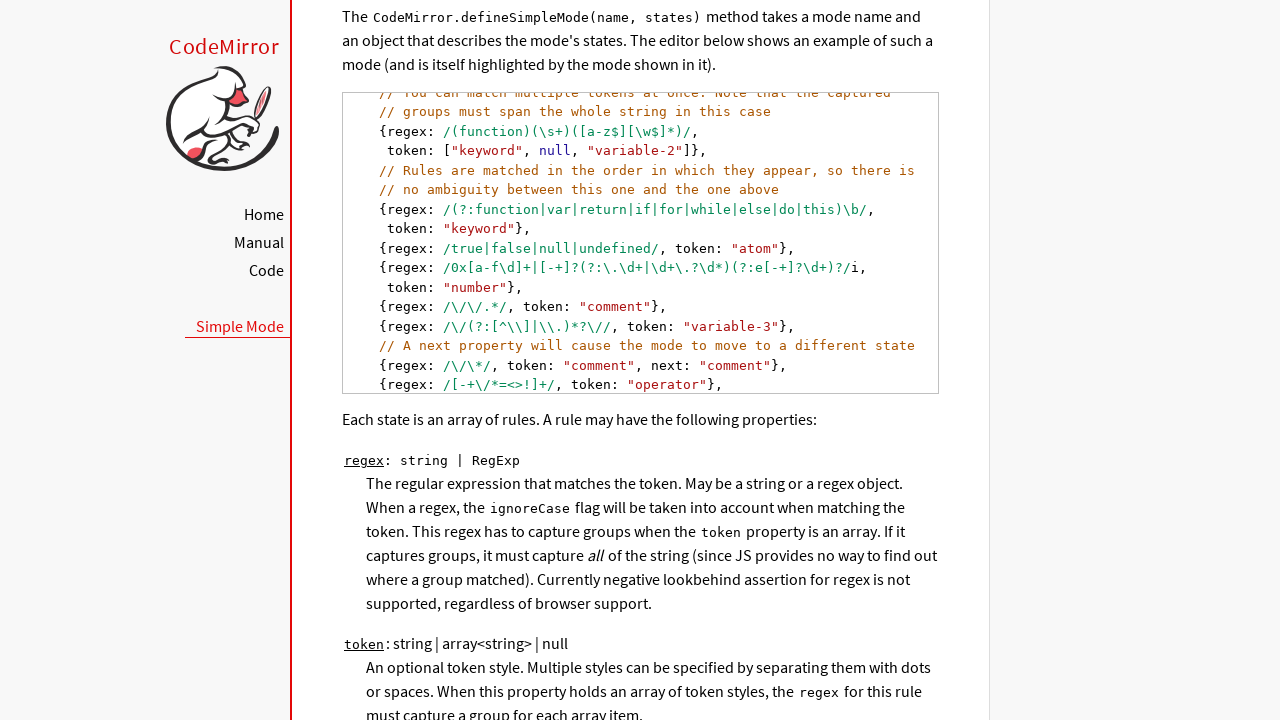

Scrolled next code line into view
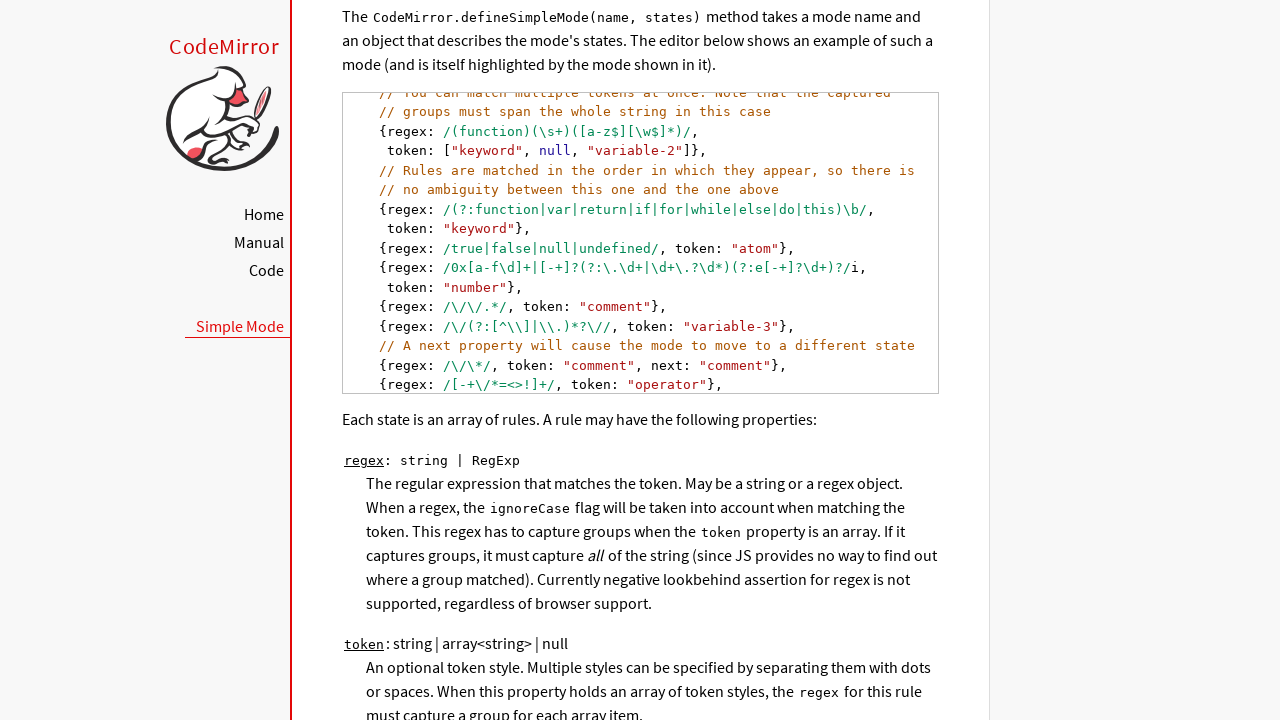

Reached end of code lines - no more following siblings found
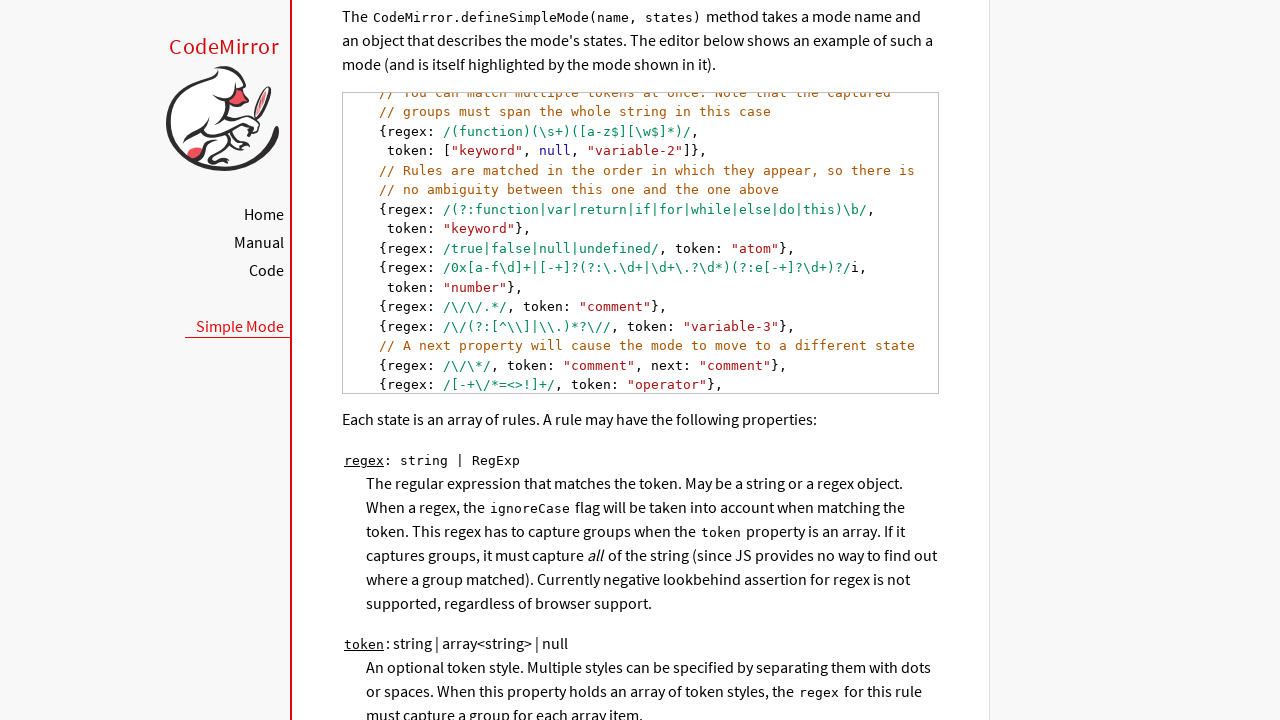

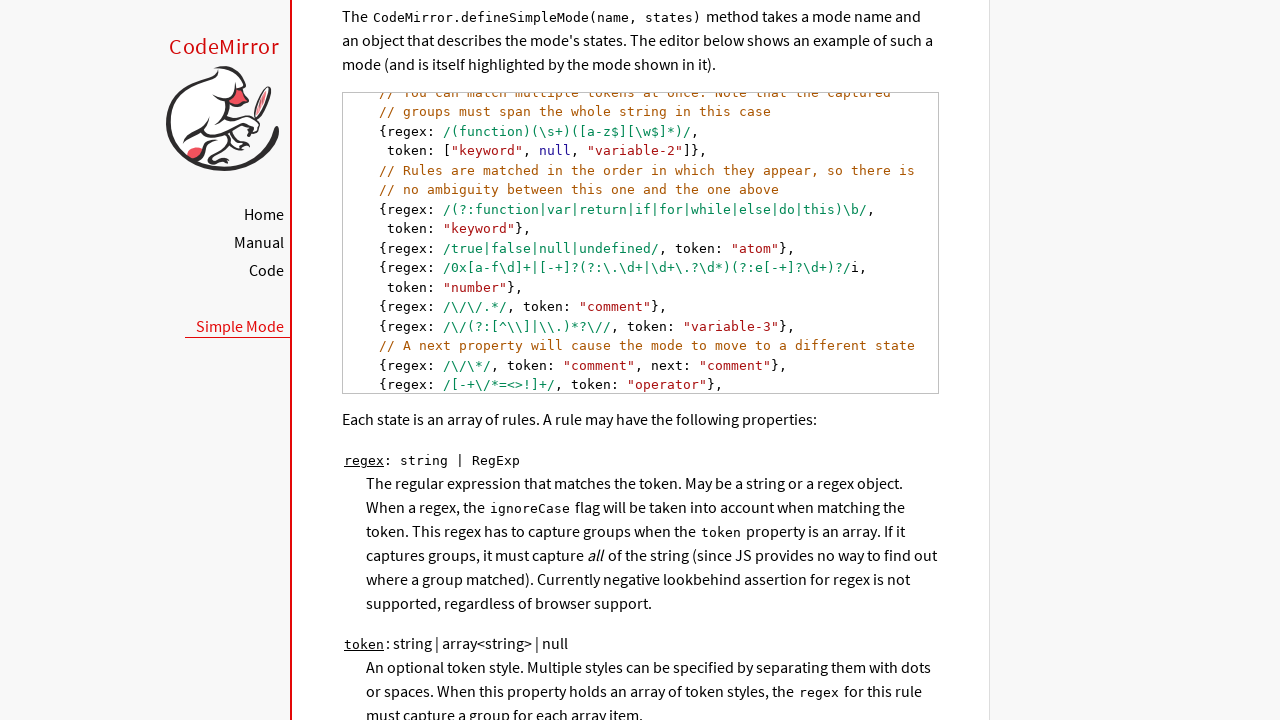